Tests file download functionality by clicking on multiple download links on the page

Starting URL: https://the-internet.herokuapp.com/download

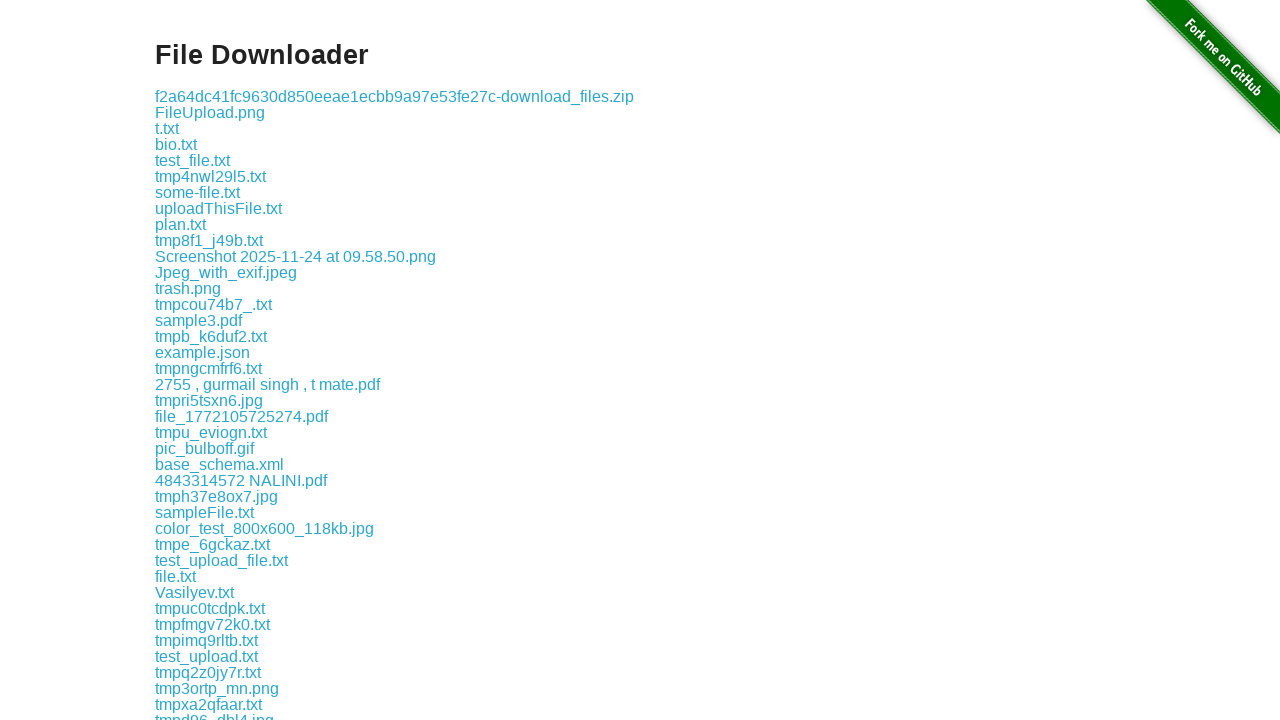

Navigated to download files page
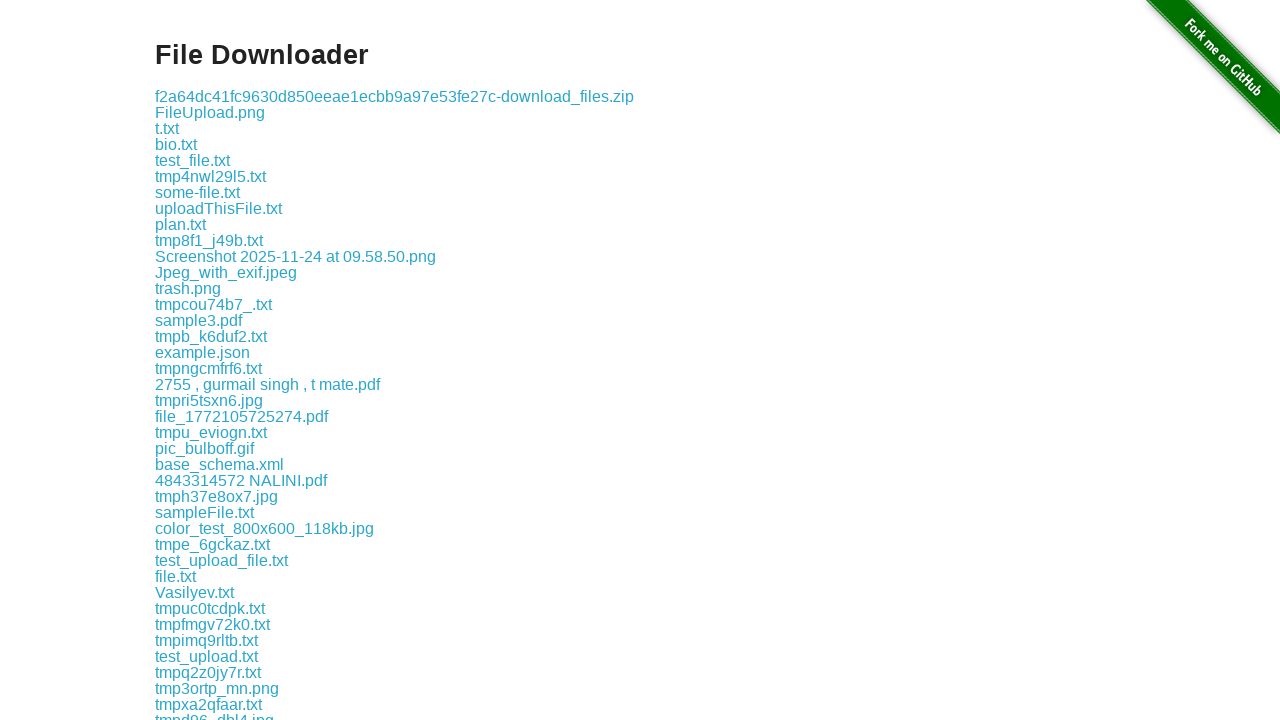

Clicked download link 1 at (394, 96) on //*[@id="content"]/div/a[1]
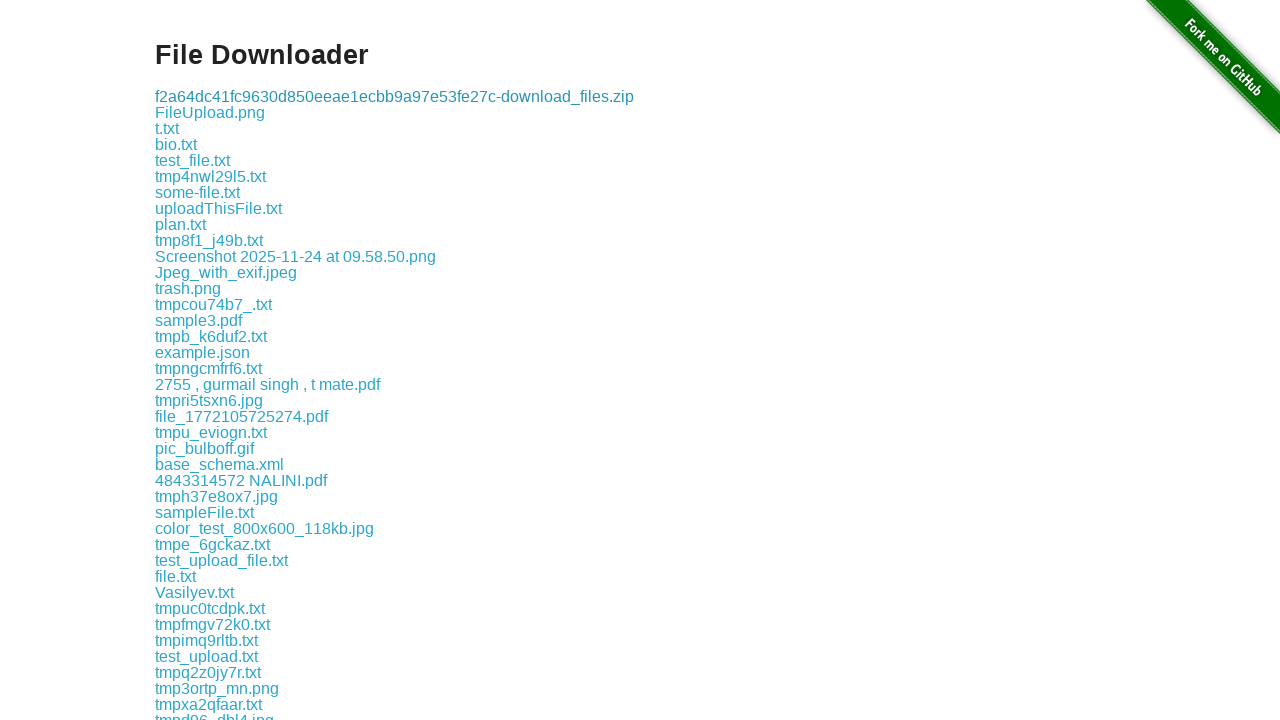

Waited 100ms for download 1 to initiate
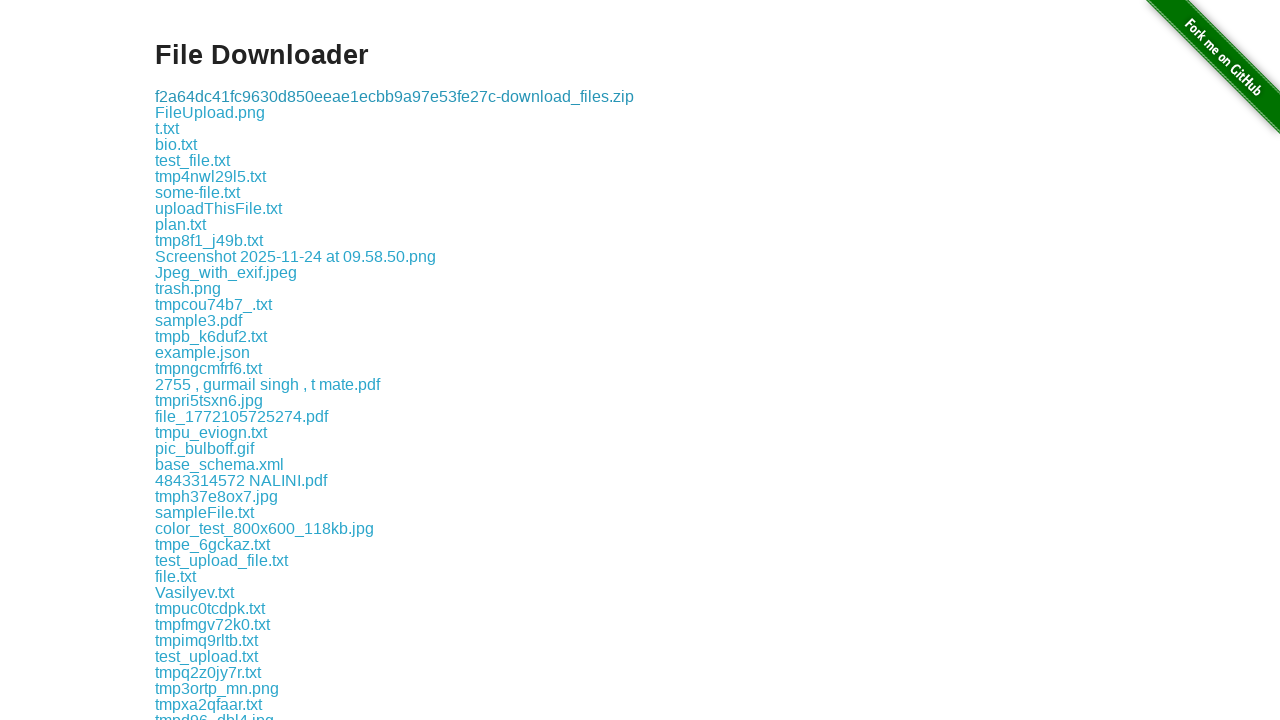

Clicked download link 2 at (210, 112) on //*[@id="content"]/div/a[2]
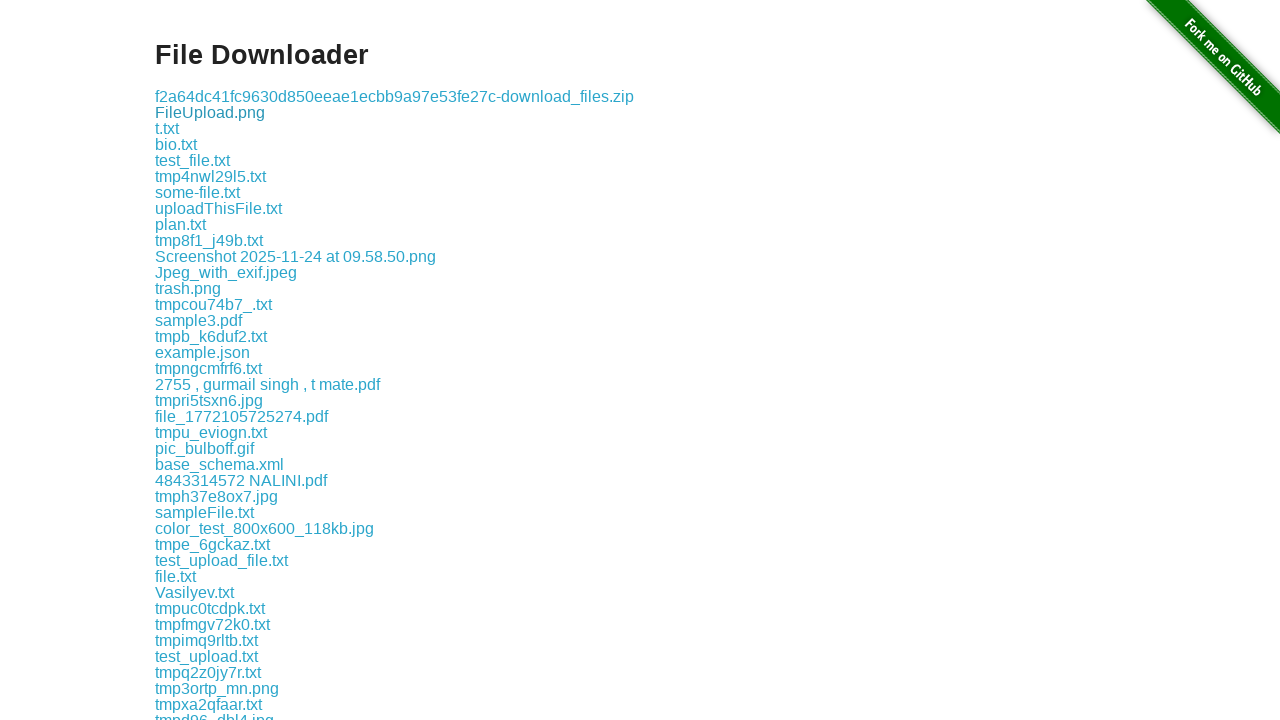

Waited 100ms for download 2 to initiate
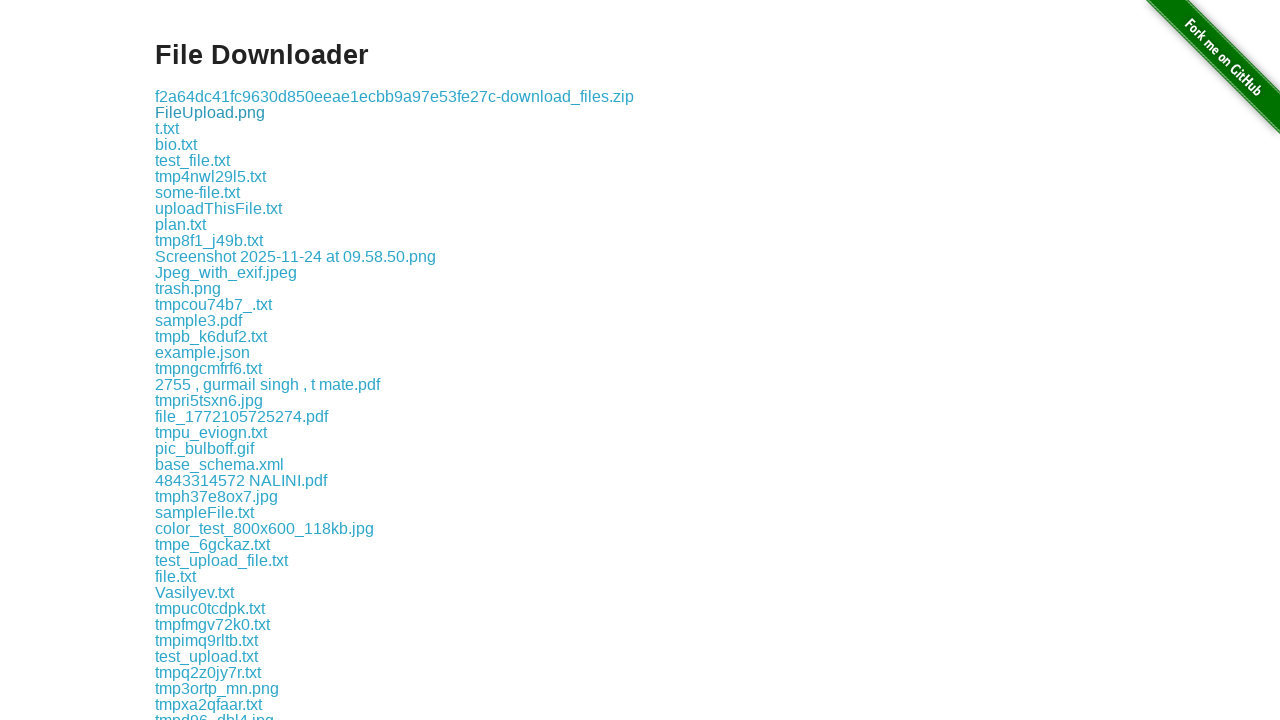

Clicked download link 3 at (167, 128) on //*[@id="content"]/div/a[3]
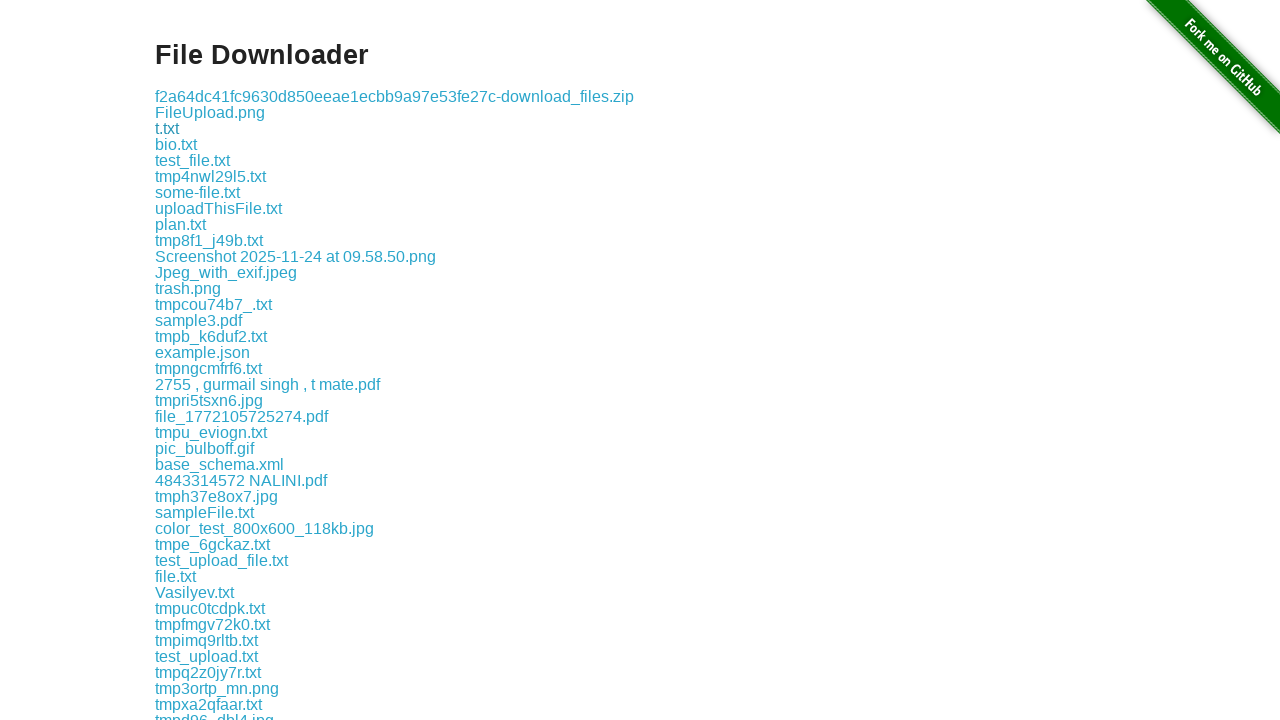

Waited 100ms for download 3 to initiate
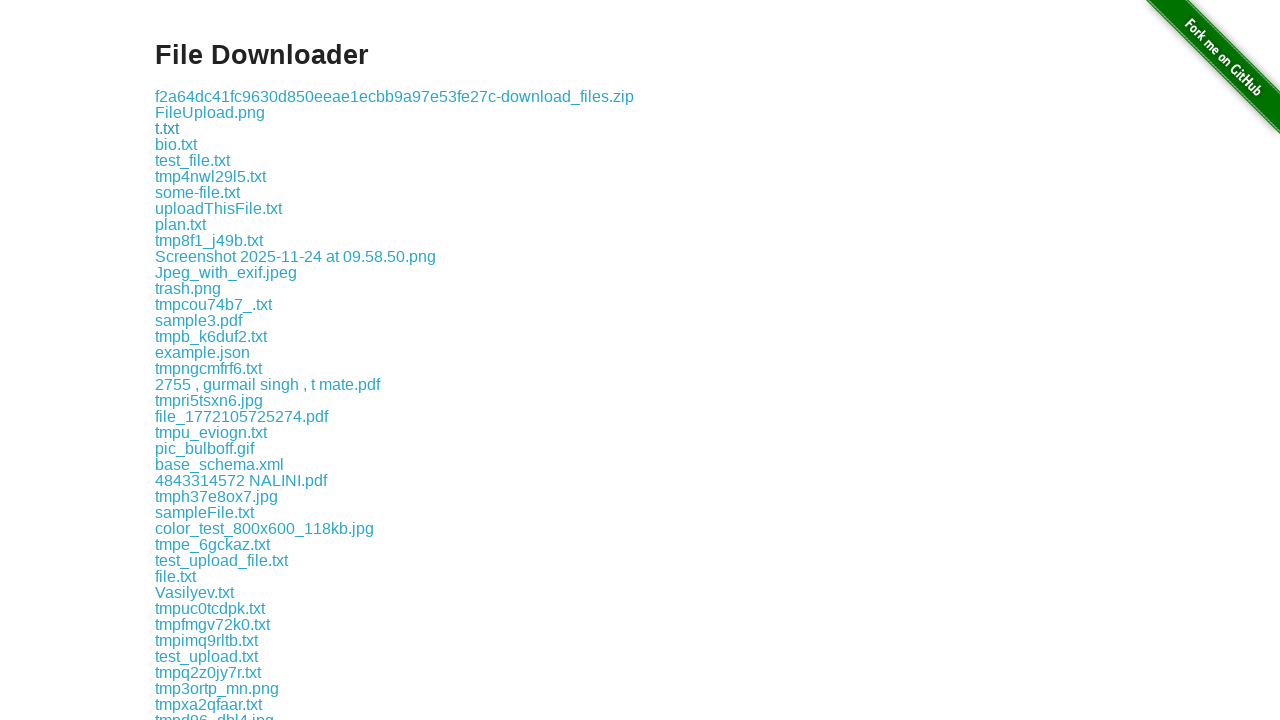

Clicked download link 4 at (176, 144) on //*[@id="content"]/div/a[4]
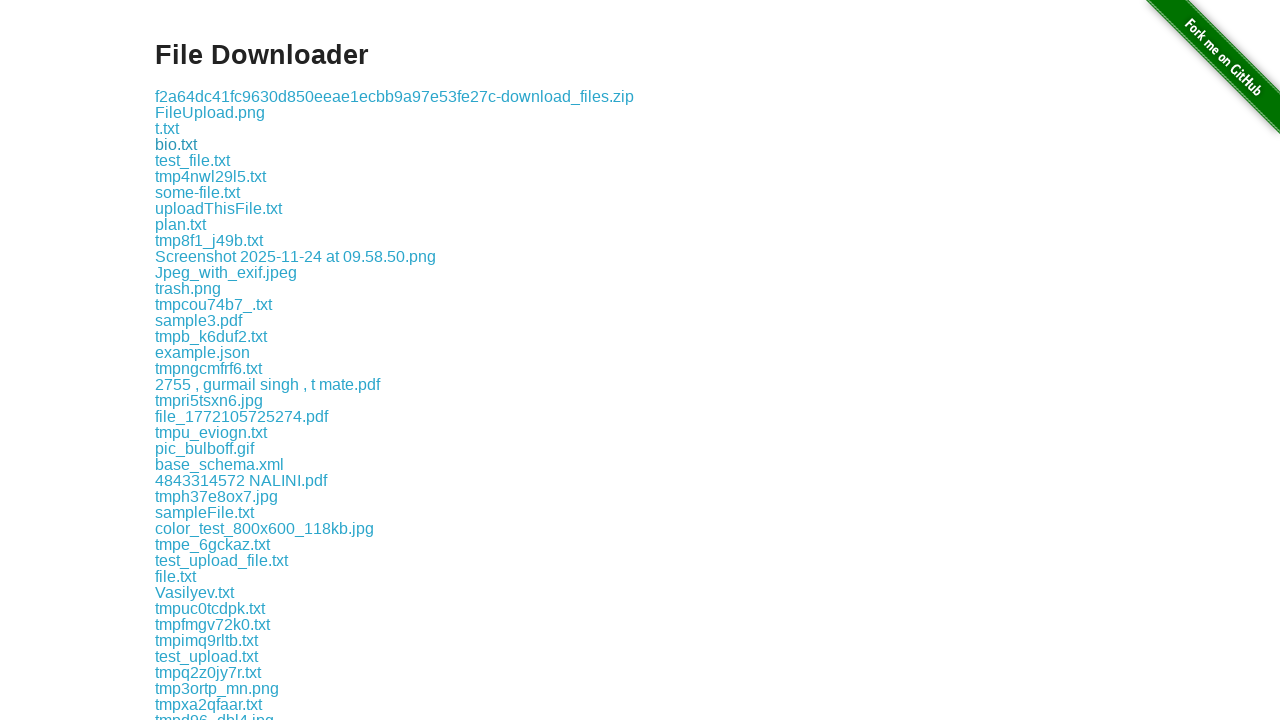

Waited 100ms for download 4 to initiate
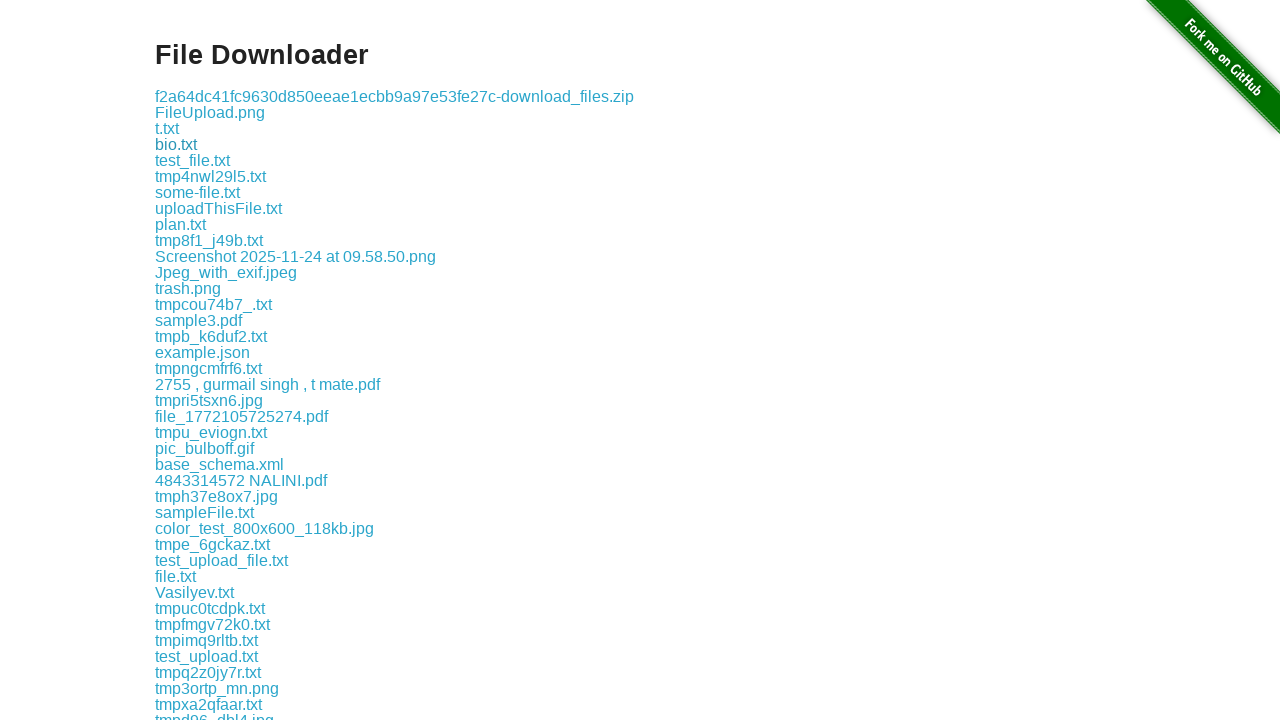

Clicked download link 5 at (192, 160) on //*[@id="content"]/div/a[5]
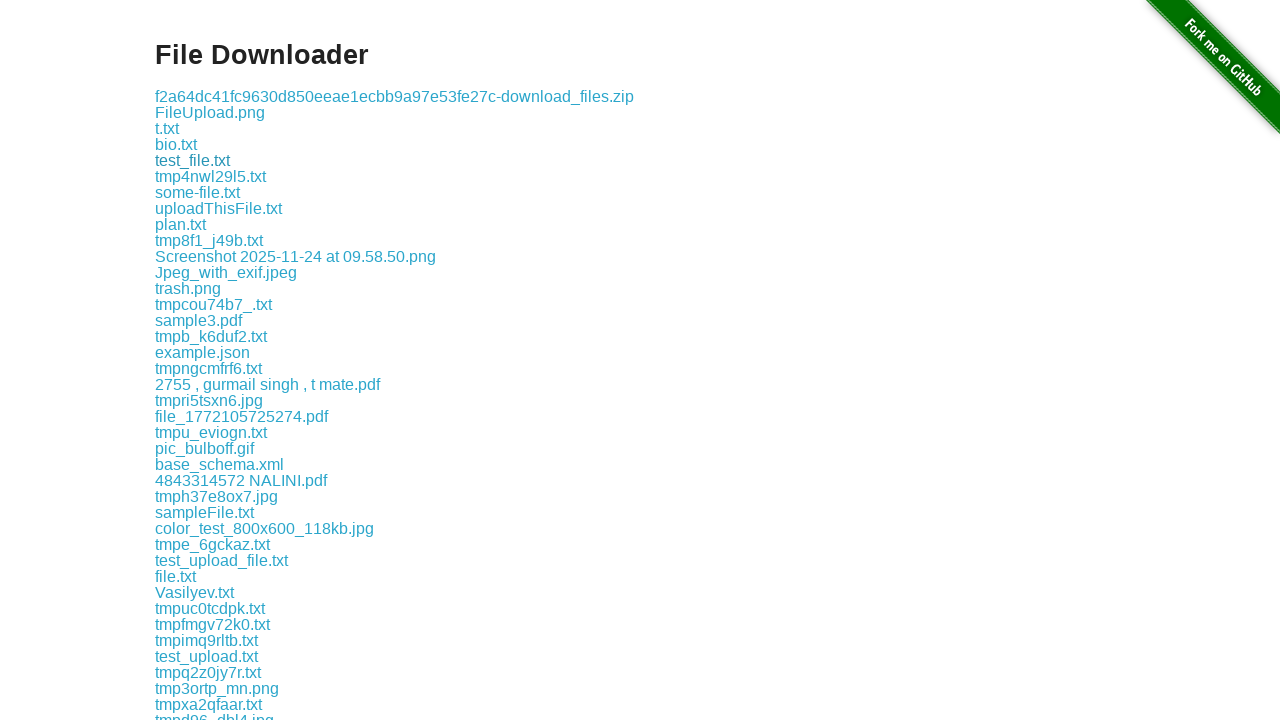

Waited 100ms for download 5 to initiate
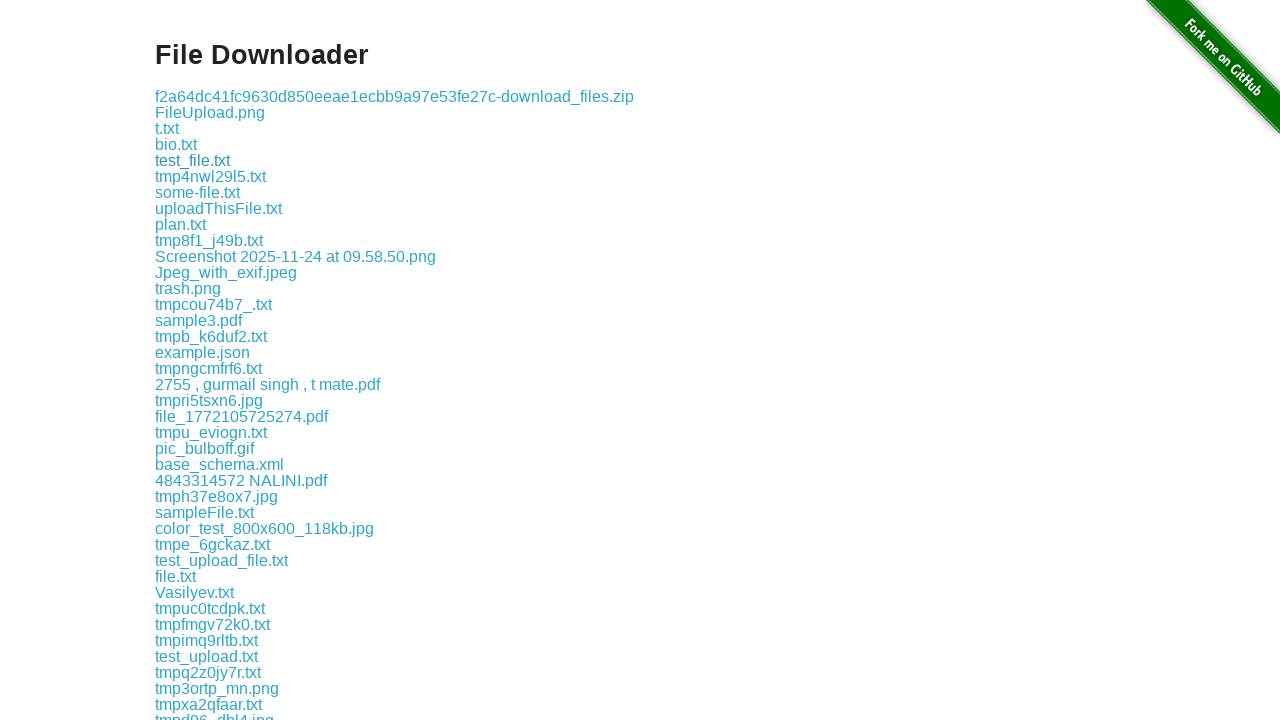

Clicked download link 6 at (210, 176) on //*[@id="content"]/div/a[6]
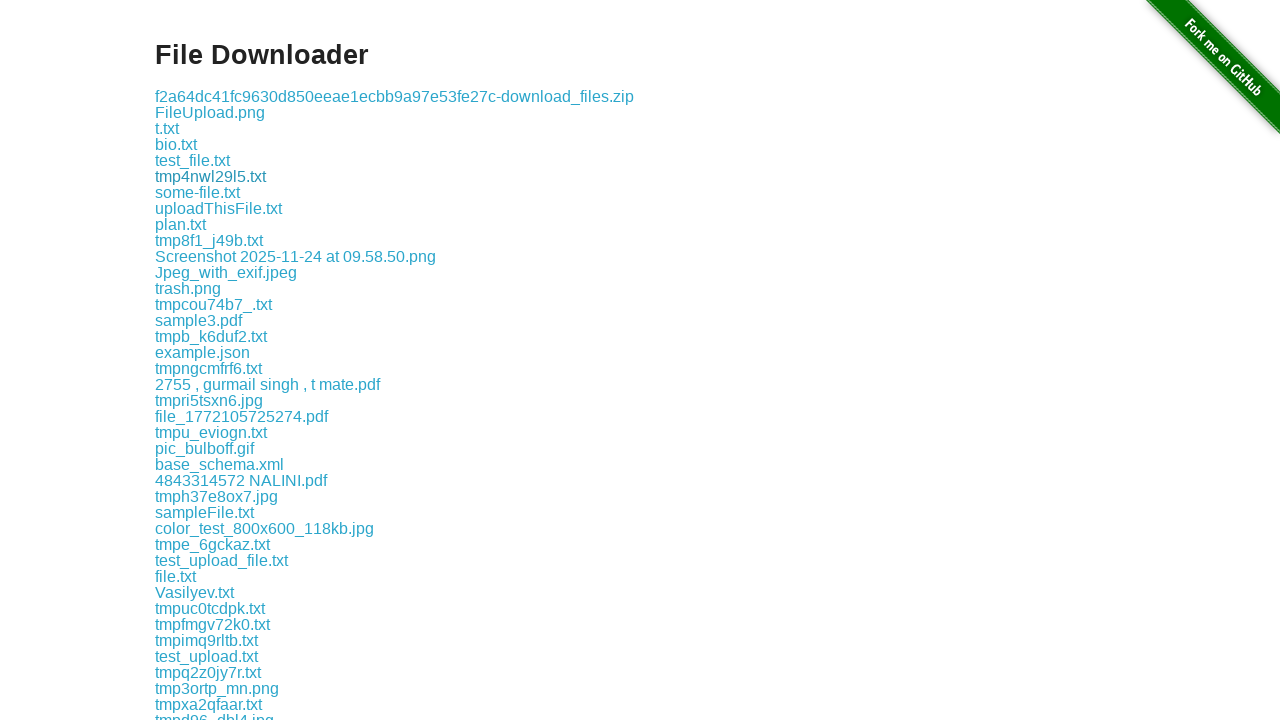

Waited 100ms for download 6 to initiate
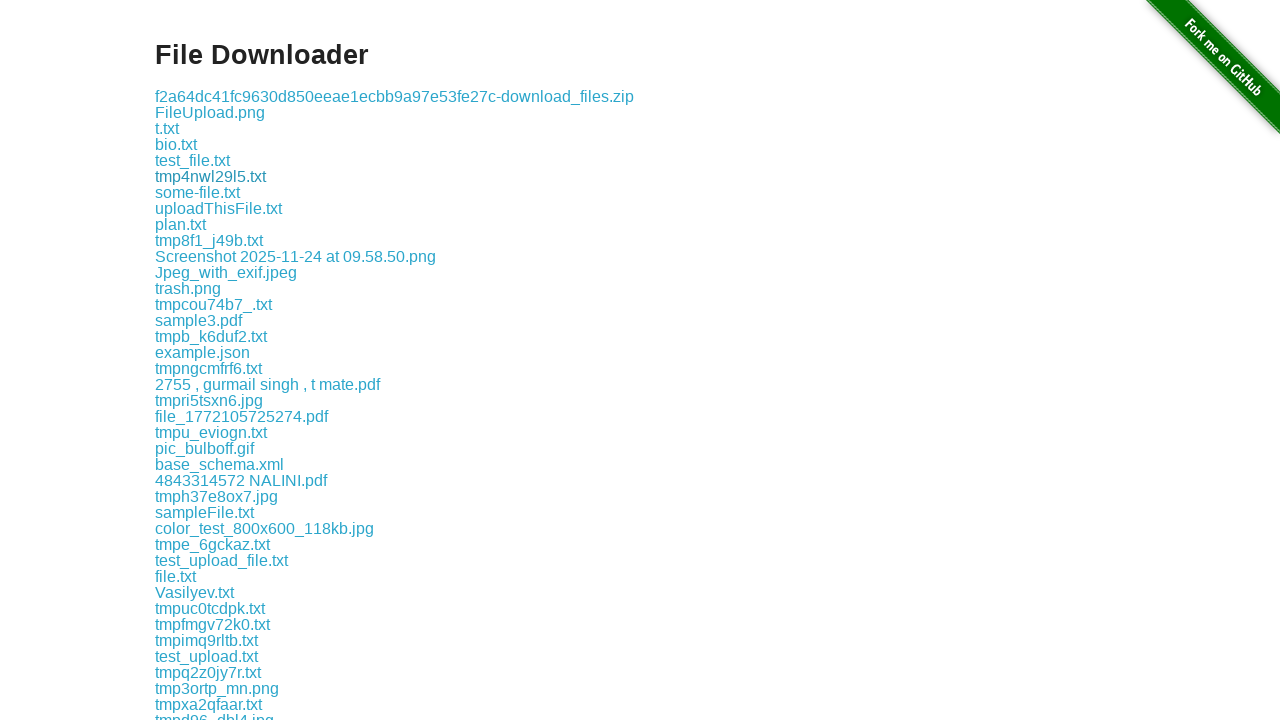

Clicked download link 7 at (198, 192) on //*[@id="content"]/div/a[7]
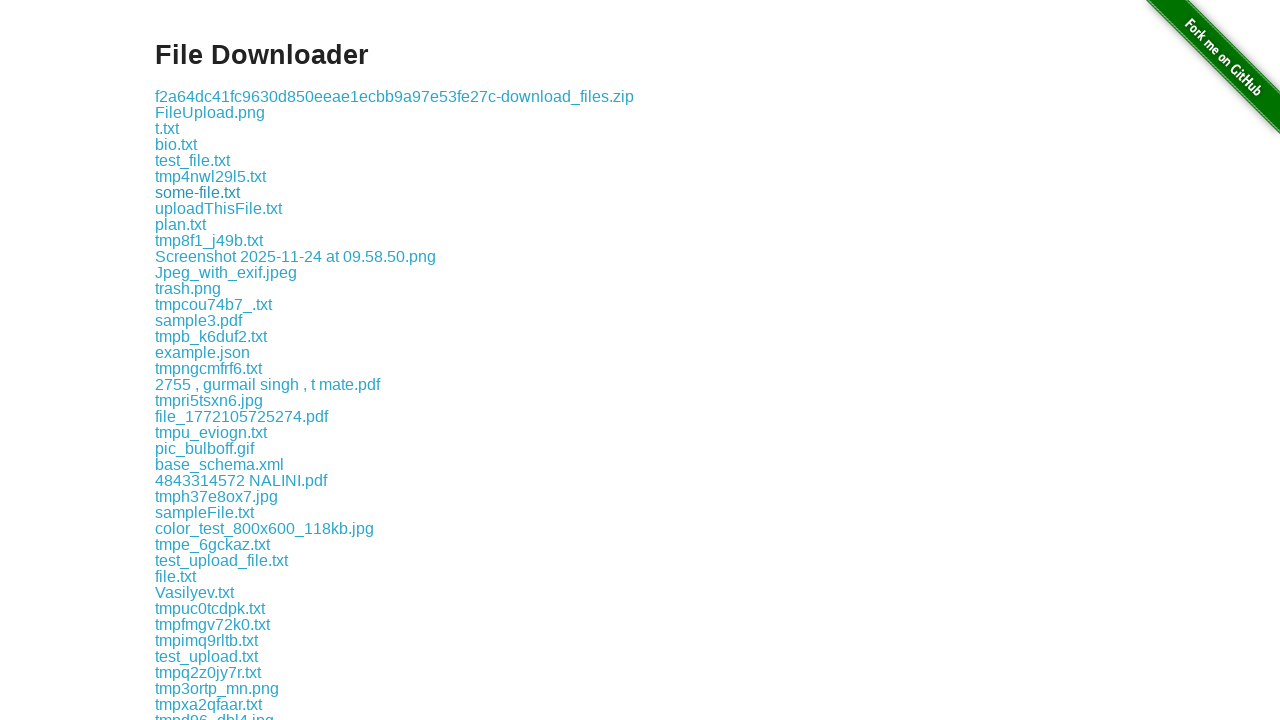

Waited 100ms for download 7 to initiate
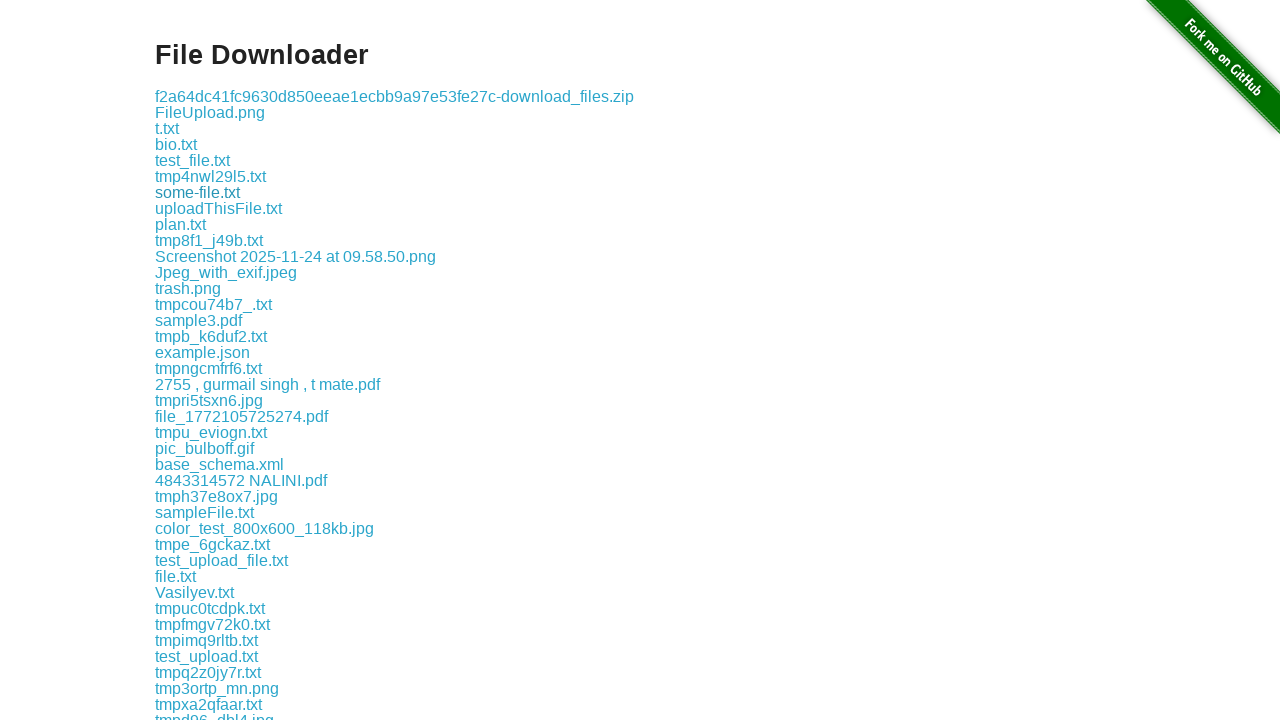

Clicked download link 8 at (218, 208) on //*[@id="content"]/div/a[8]
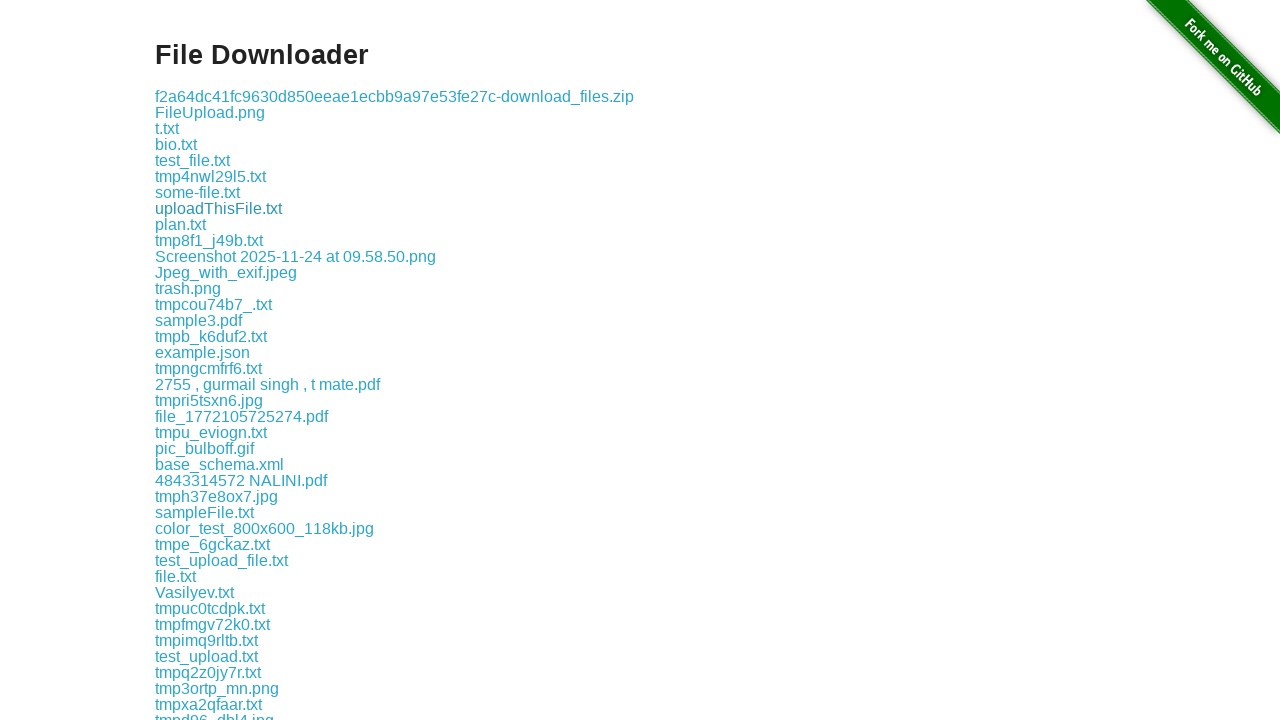

Waited 100ms for download 8 to initiate
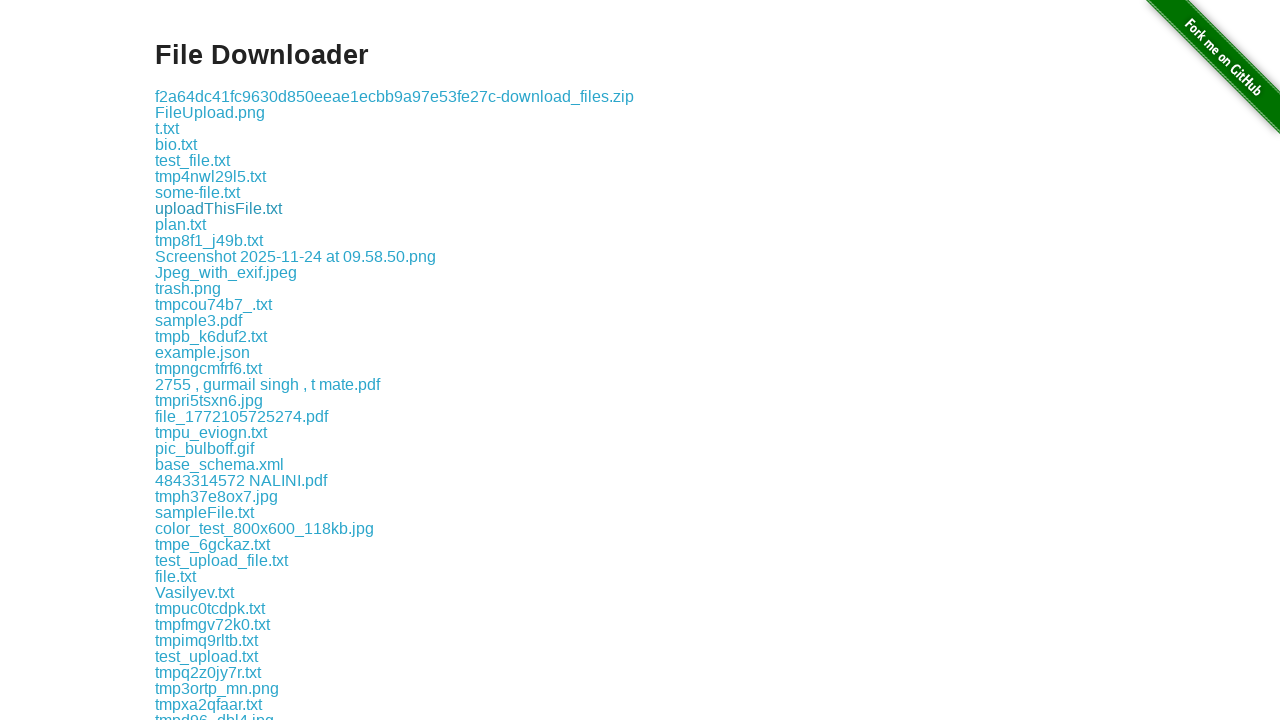

Clicked download link 9 at (180, 224) on //*[@id="content"]/div/a[9]
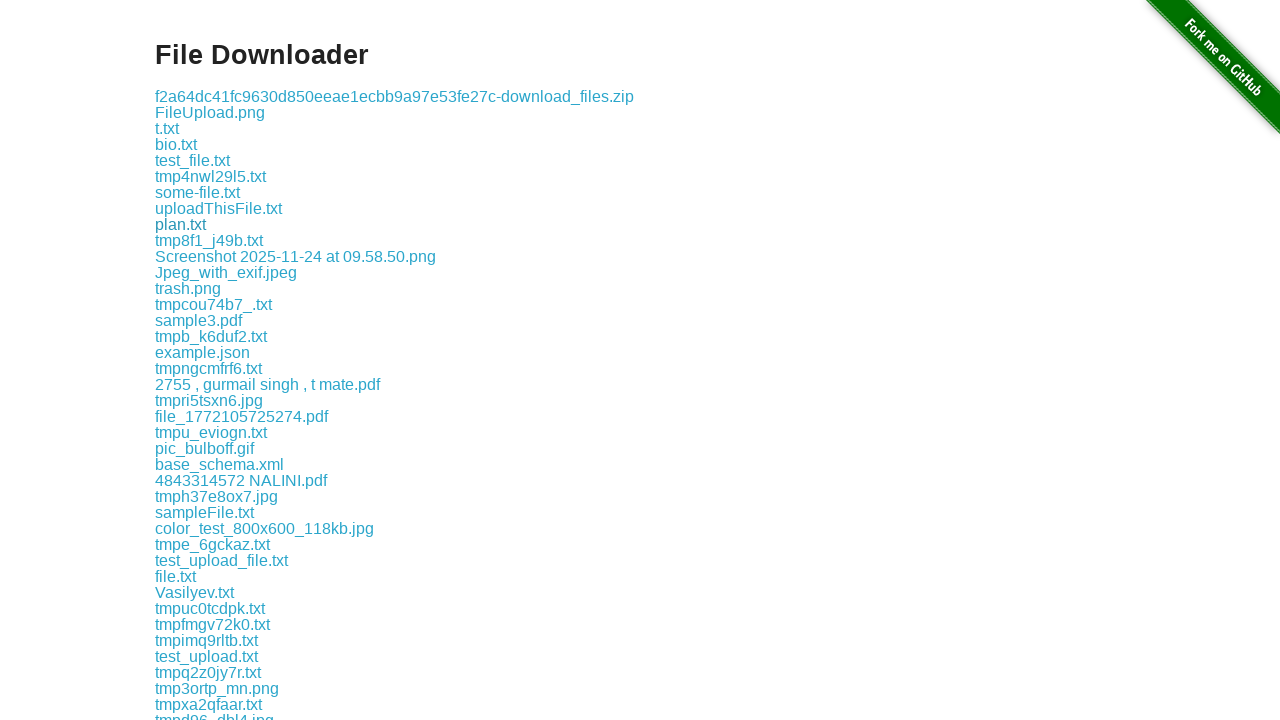

Waited 100ms for download 9 to initiate
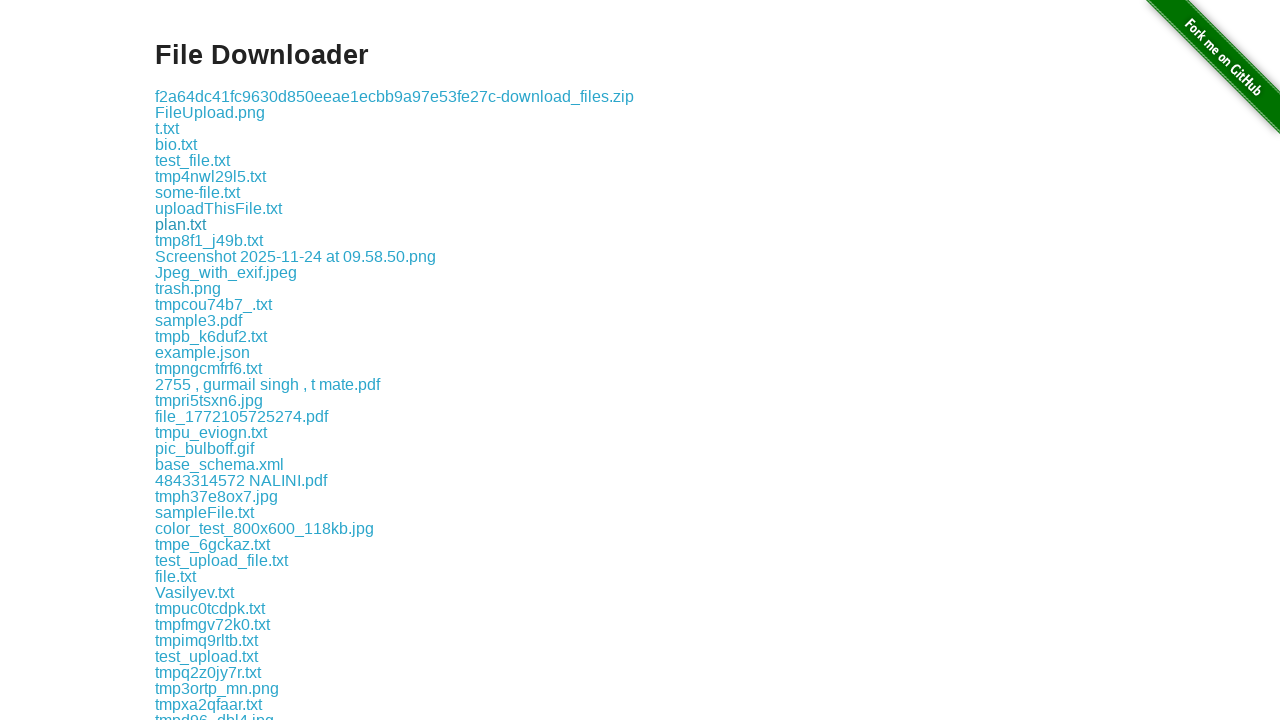

Clicked download link 10 at (209, 240) on //*[@id="content"]/div/a[10]
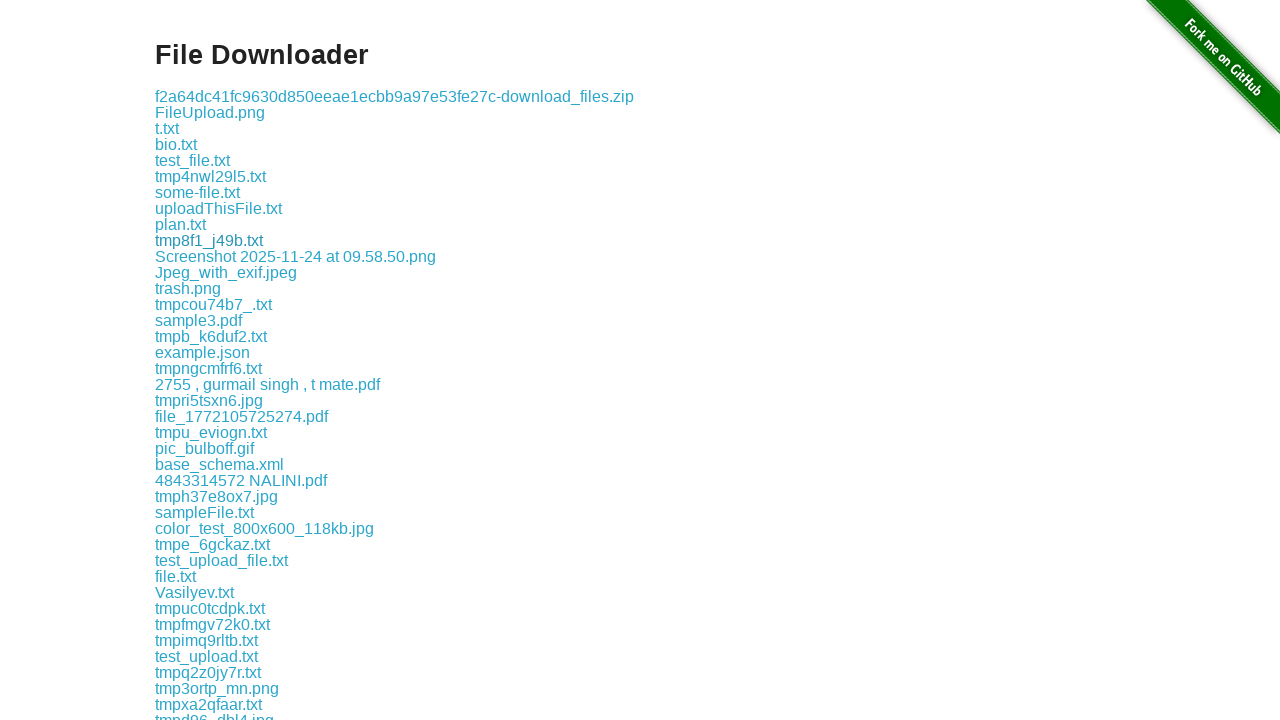

Waited 100ms for download 10 to initiate
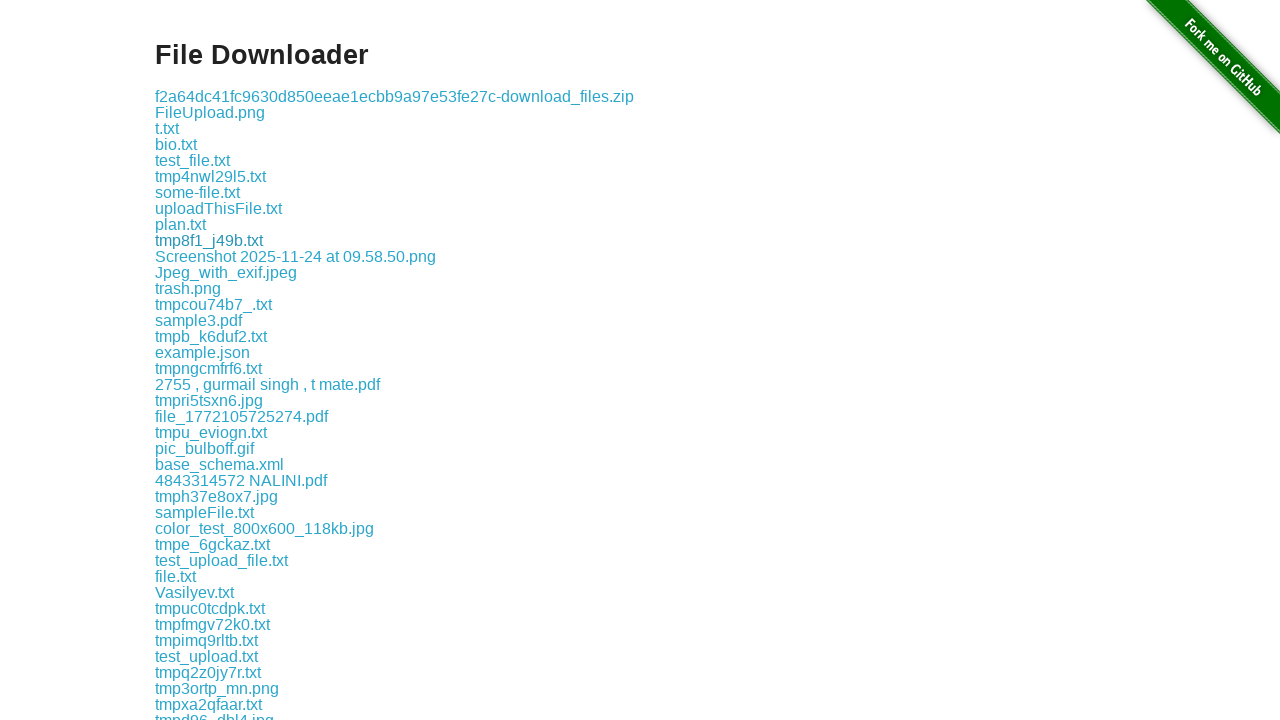

Clicked download link 11 at (296, 256) on //*[@id="content"]/div/a[11]
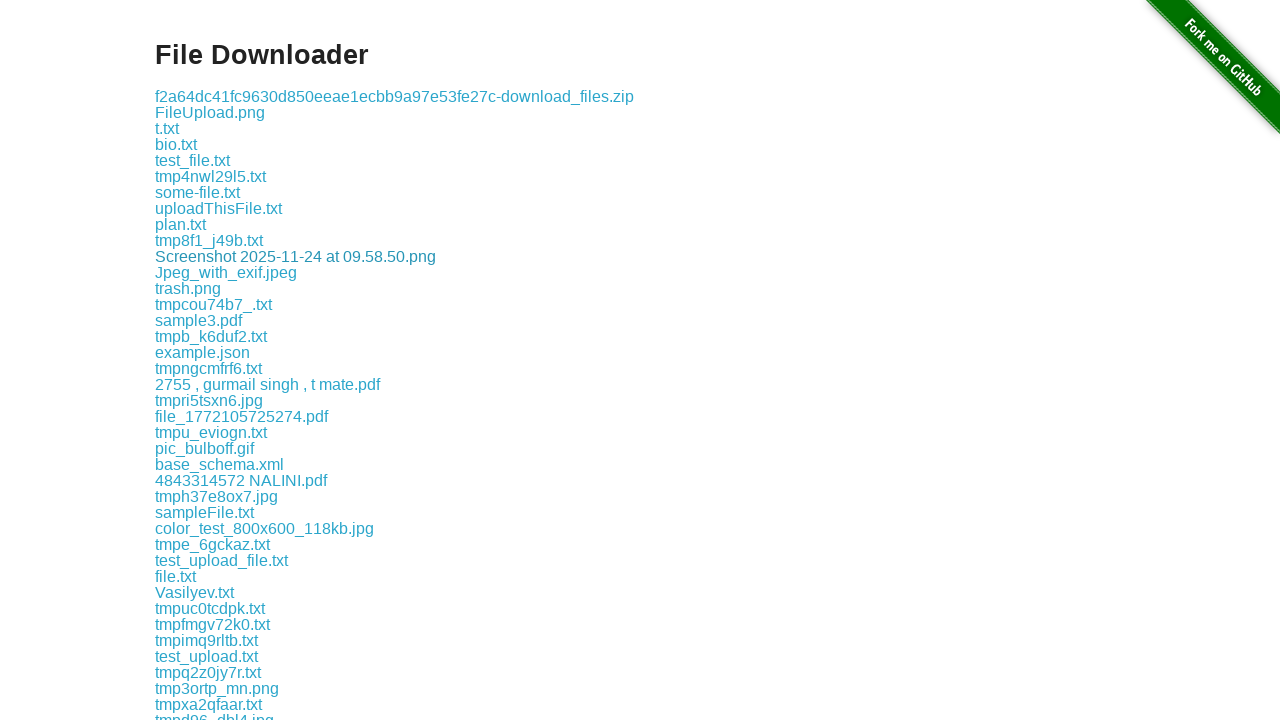

Waited 100ms for download 11 to initiate
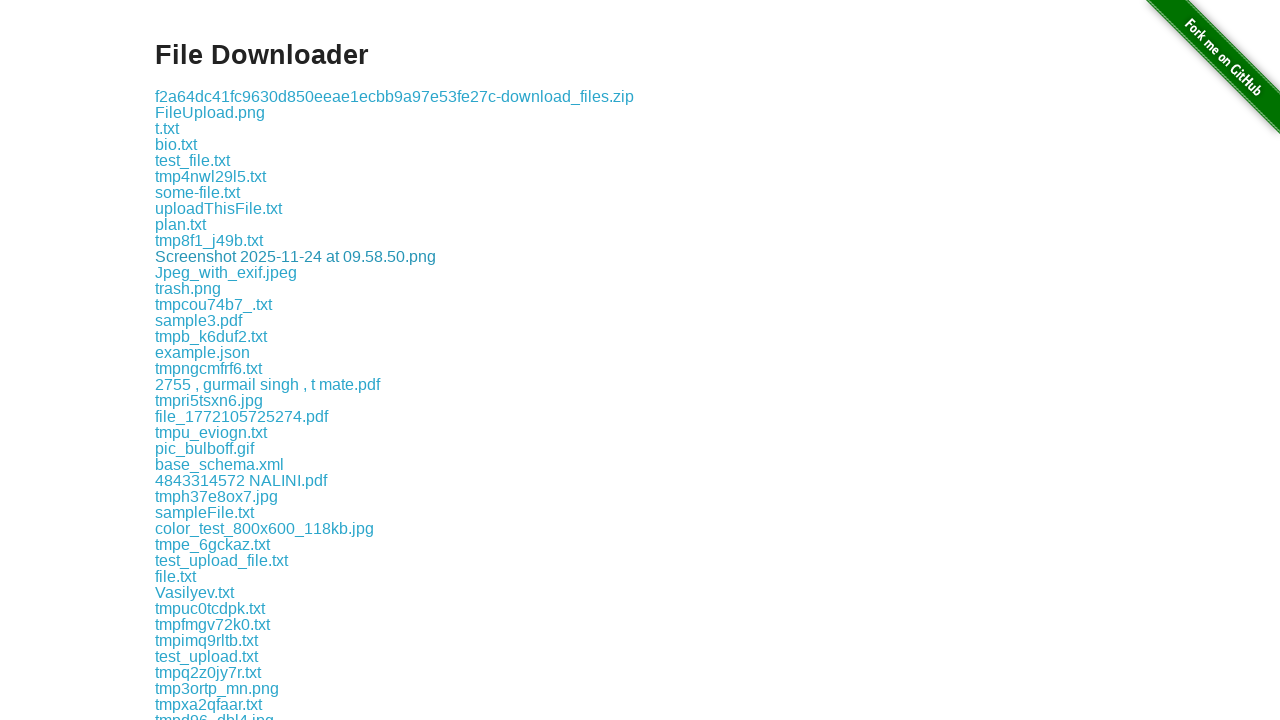

Clicked download link 12 at (226, 272) on //*[@id="content"]/div/a[12]
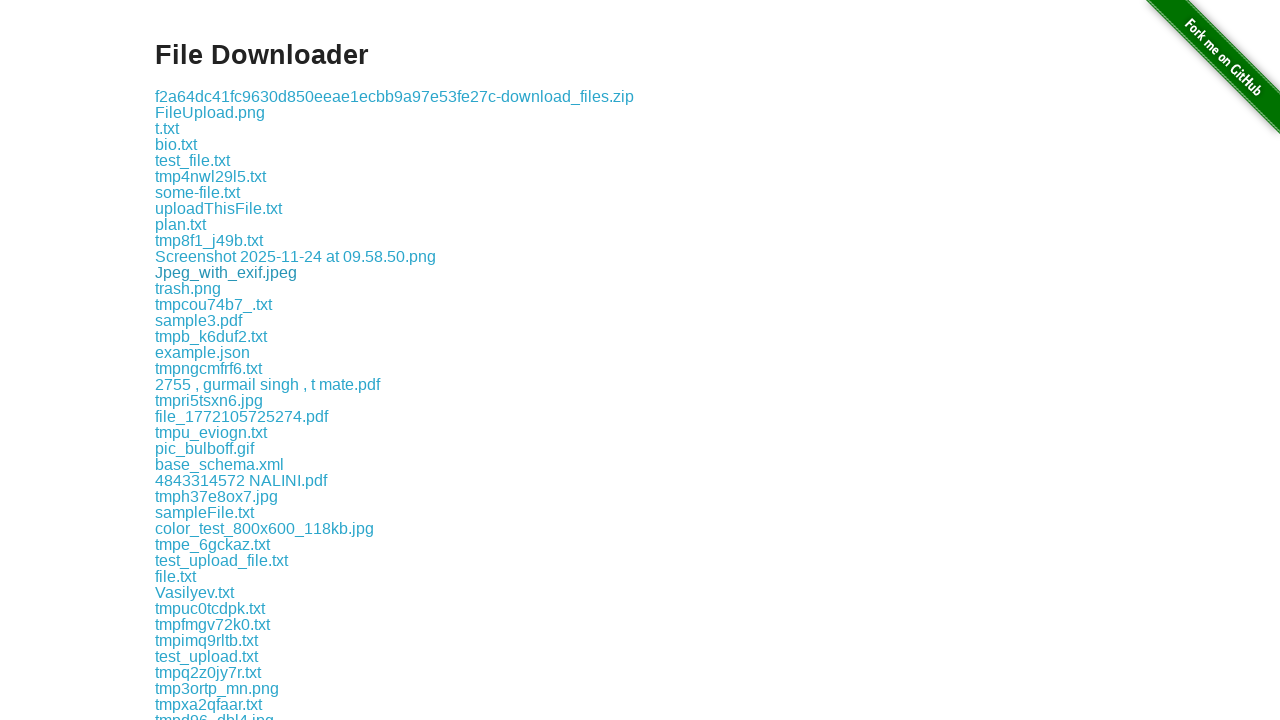

Waited 100ms for download 12 to initiate
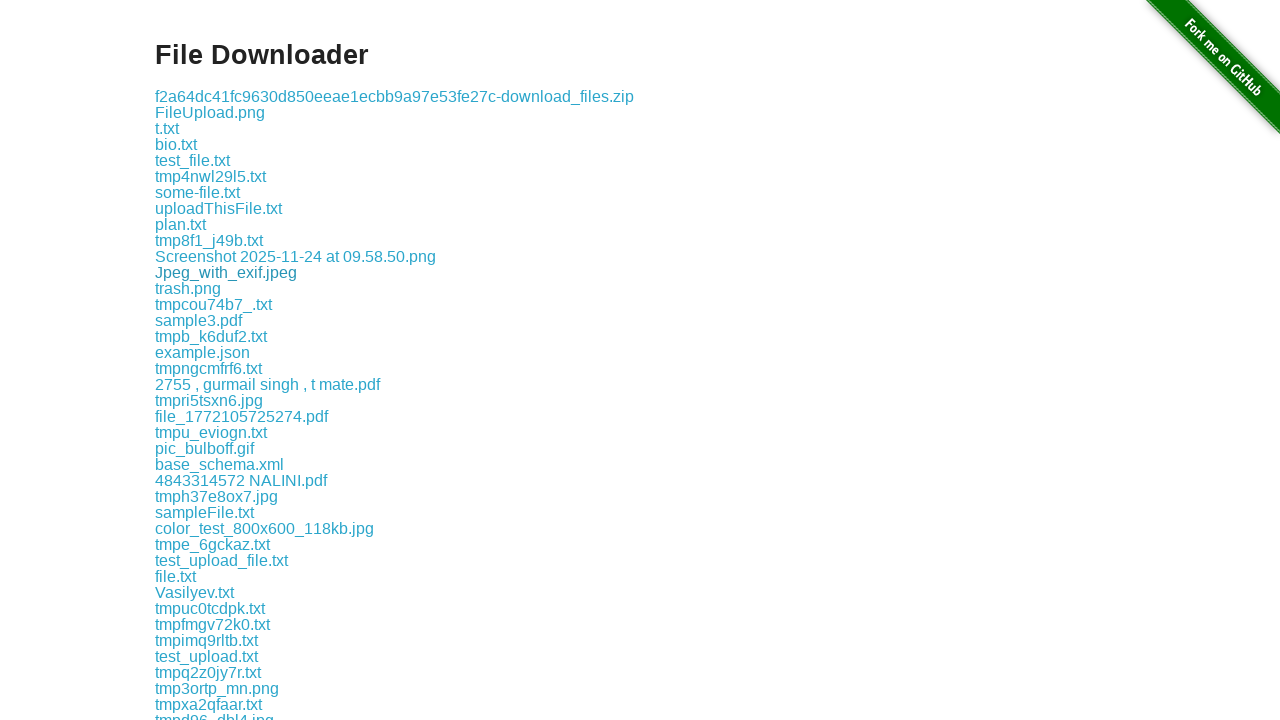

Clicked download link 13 at (188, 288) on //*[@id="content"]/div/a[13]
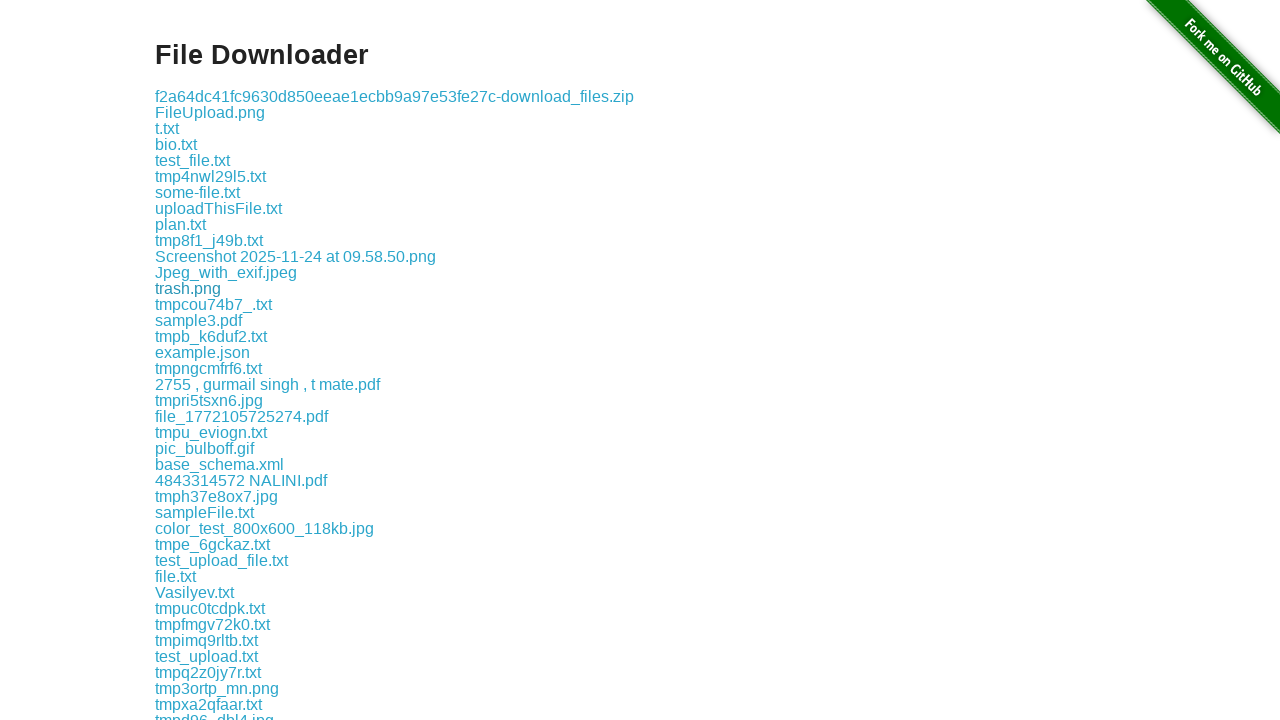

Waited 100ms for download 13 to initiate
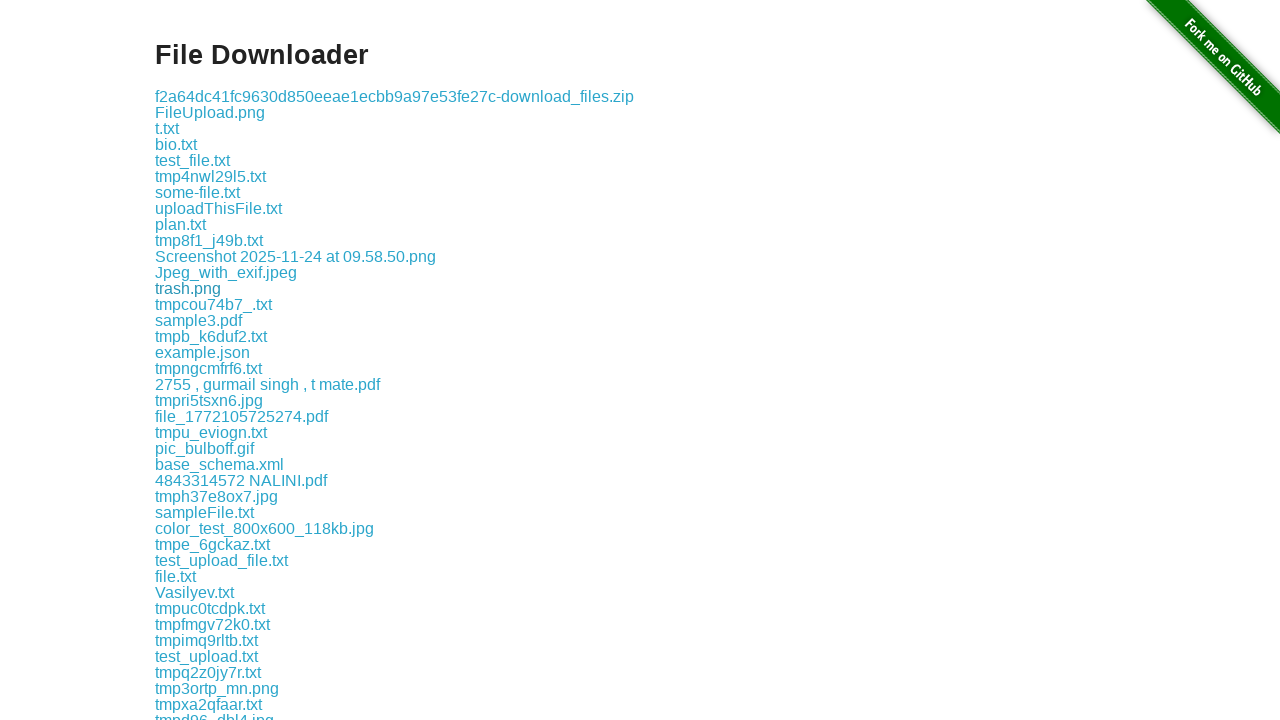

Clicked download link 14 at (214, 304) on //*[@id="content"]/div/a[14]
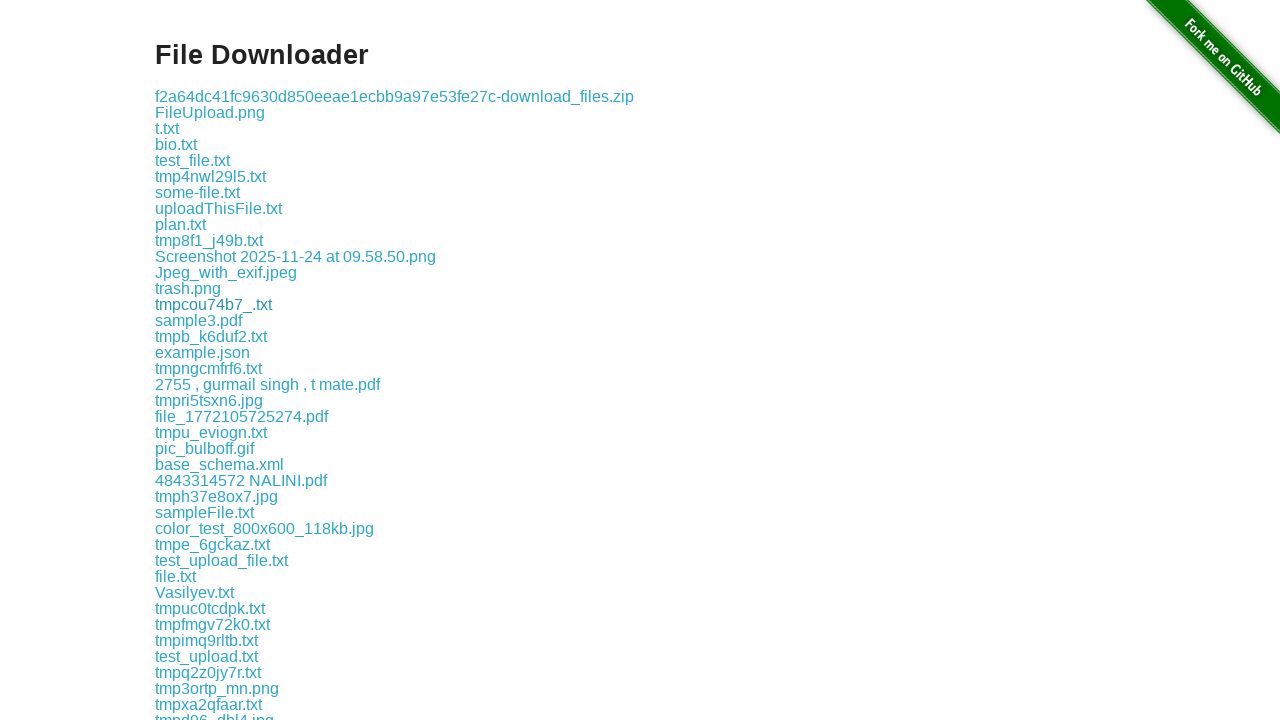

Waited 100ms for download 14 to initiate
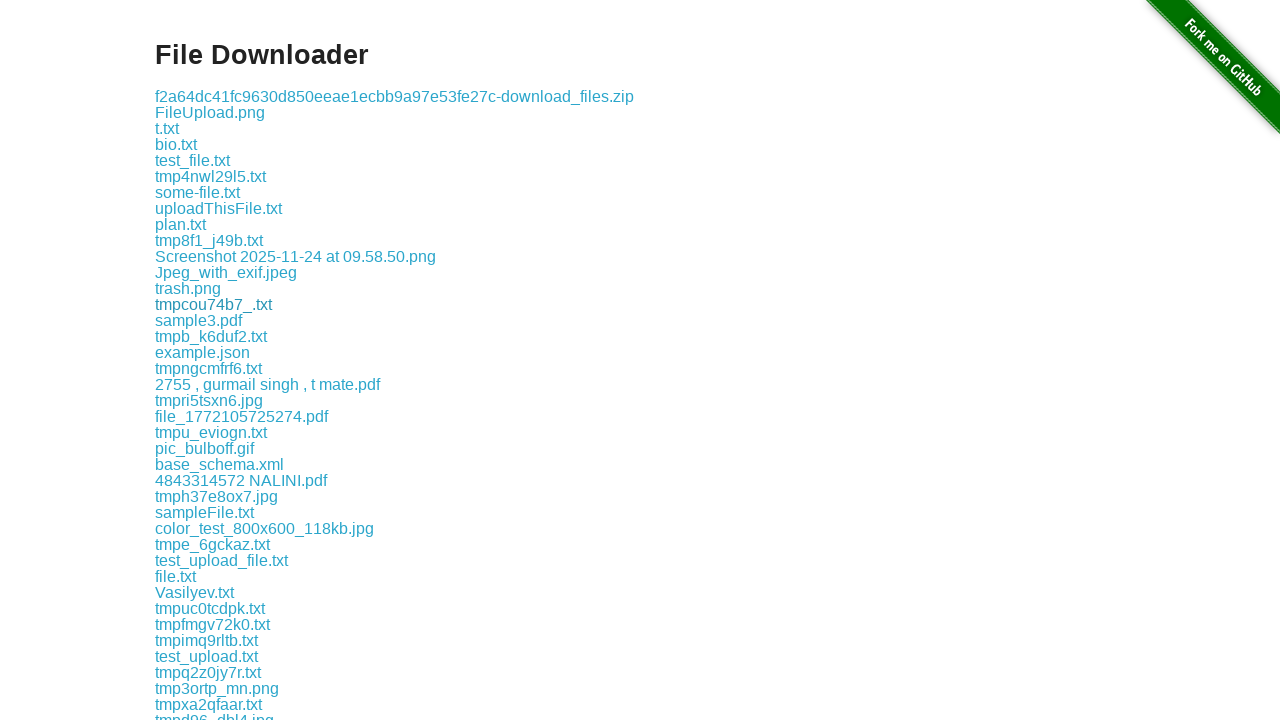

Clicked download link 15 at (198, 320) on //*[@id="content"]/div/a[15]
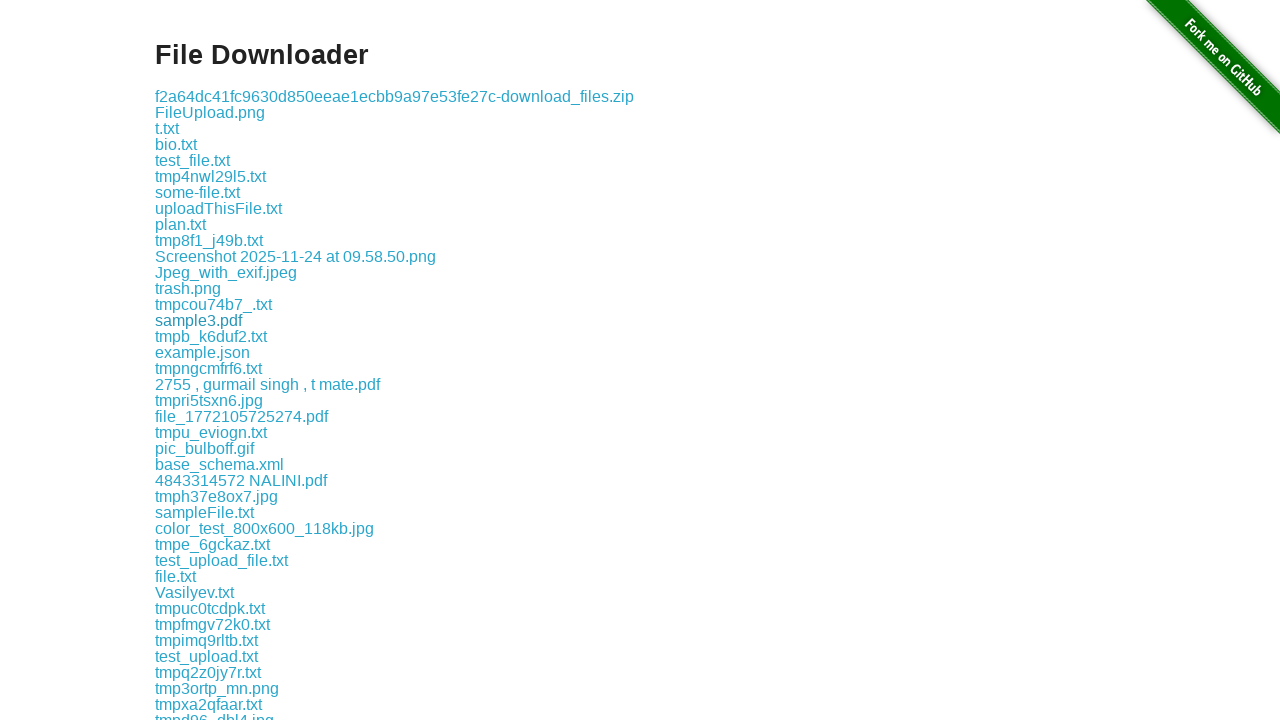

Waited 100ms for download 15 to initiate
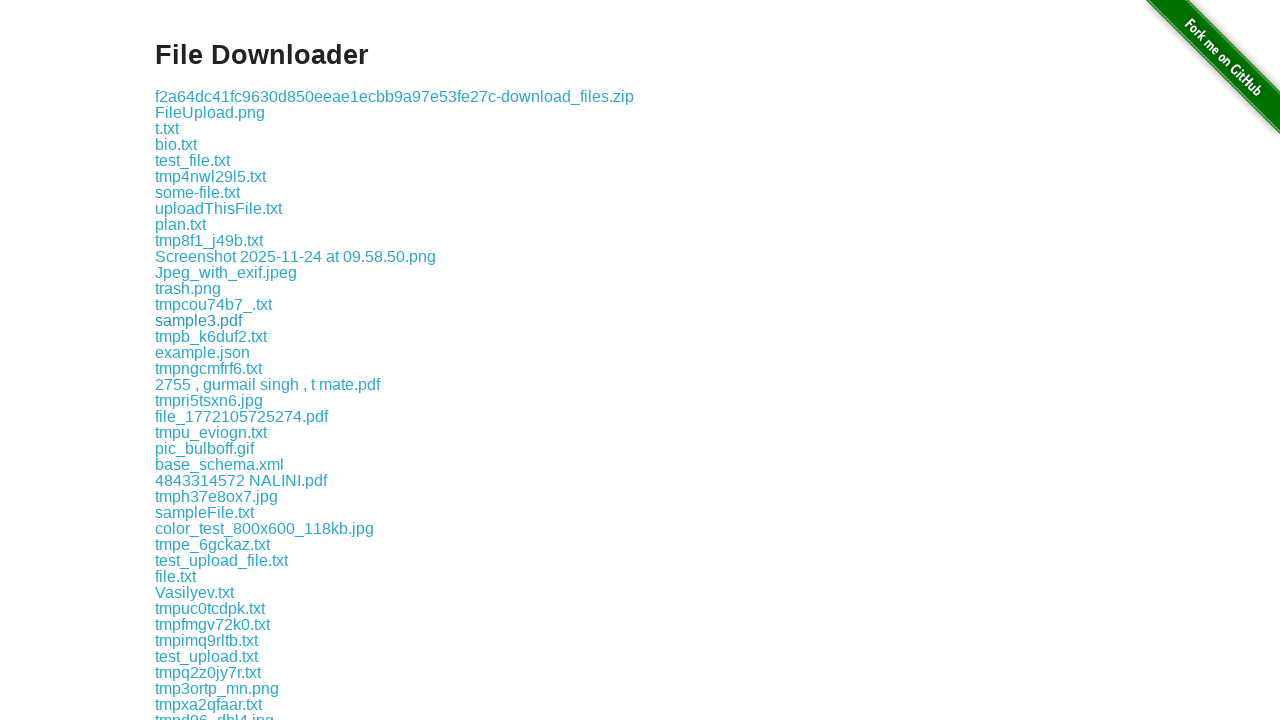

Clicked download link 16 at (211, 336) on //*[@id="content"]/div/a[16]
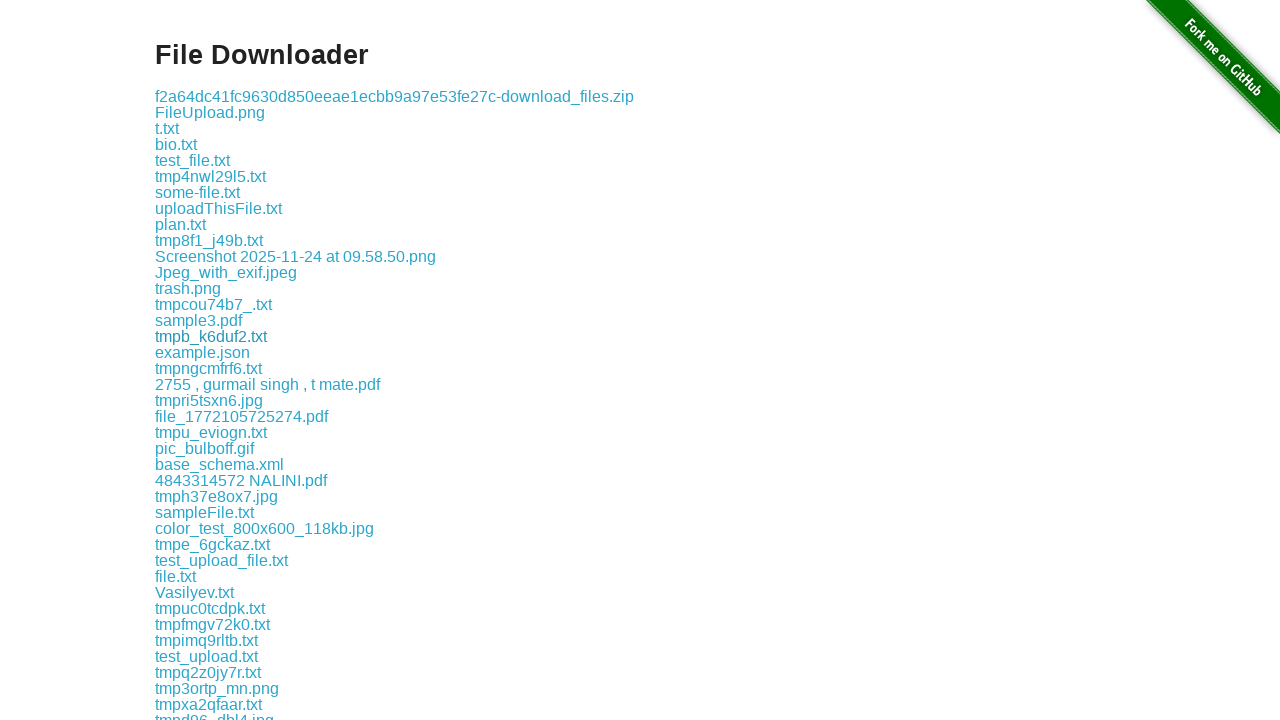

Waited 100ms for download 16 to initiate
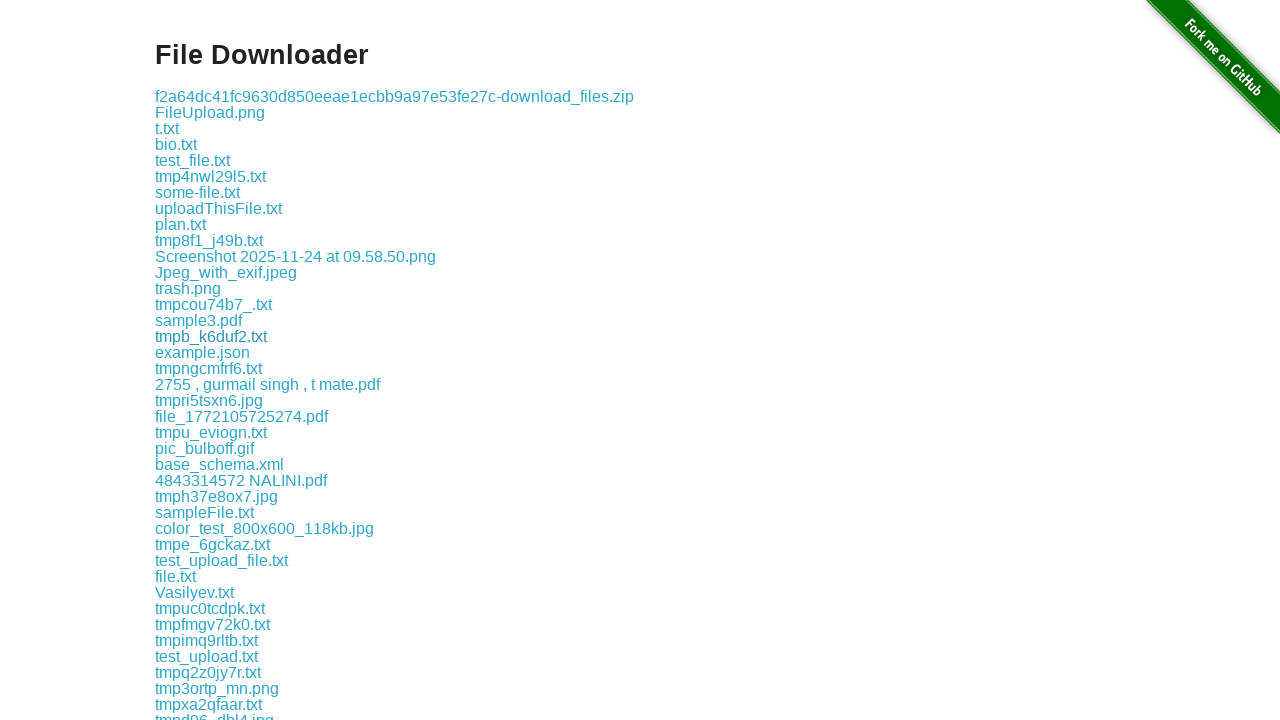

Clicked download link 17 at (202, 352) on //*[@id="content"]/div/a[17]
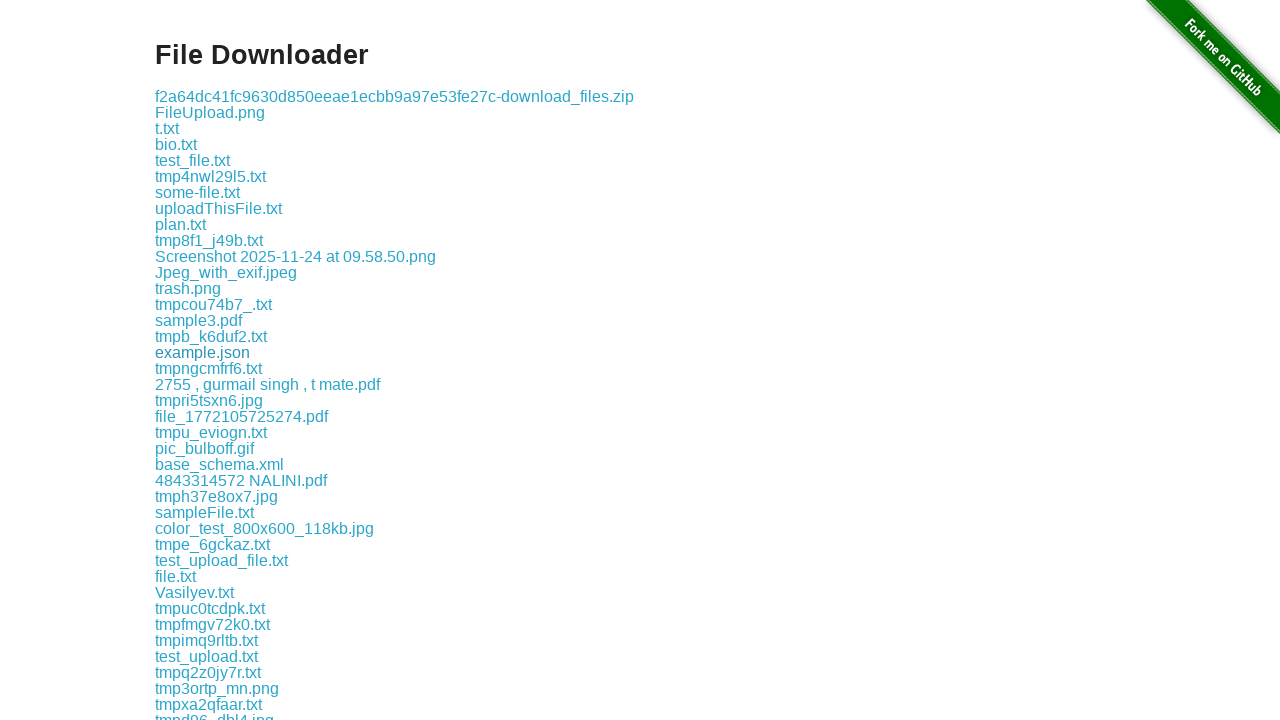

Waited 100ms for download 17 to initiate
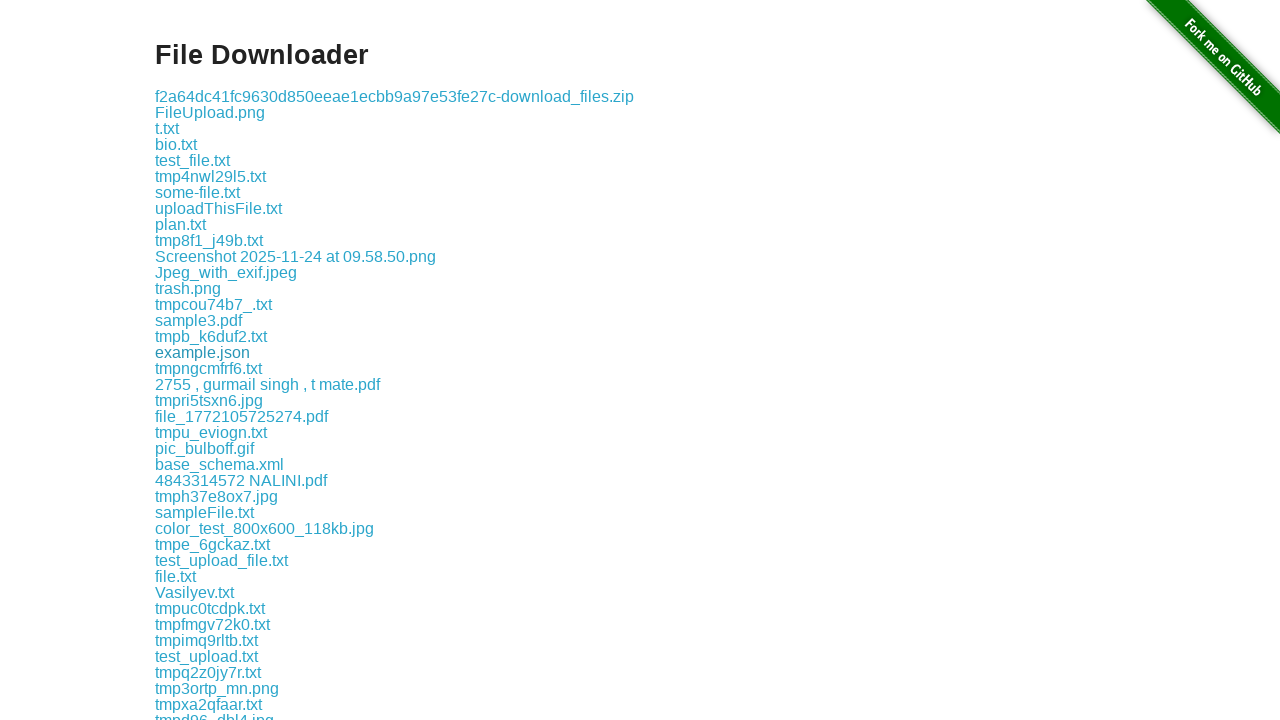

Clicked download link 18 at (208, 368) on //*[@id="content"]/div/a[18]
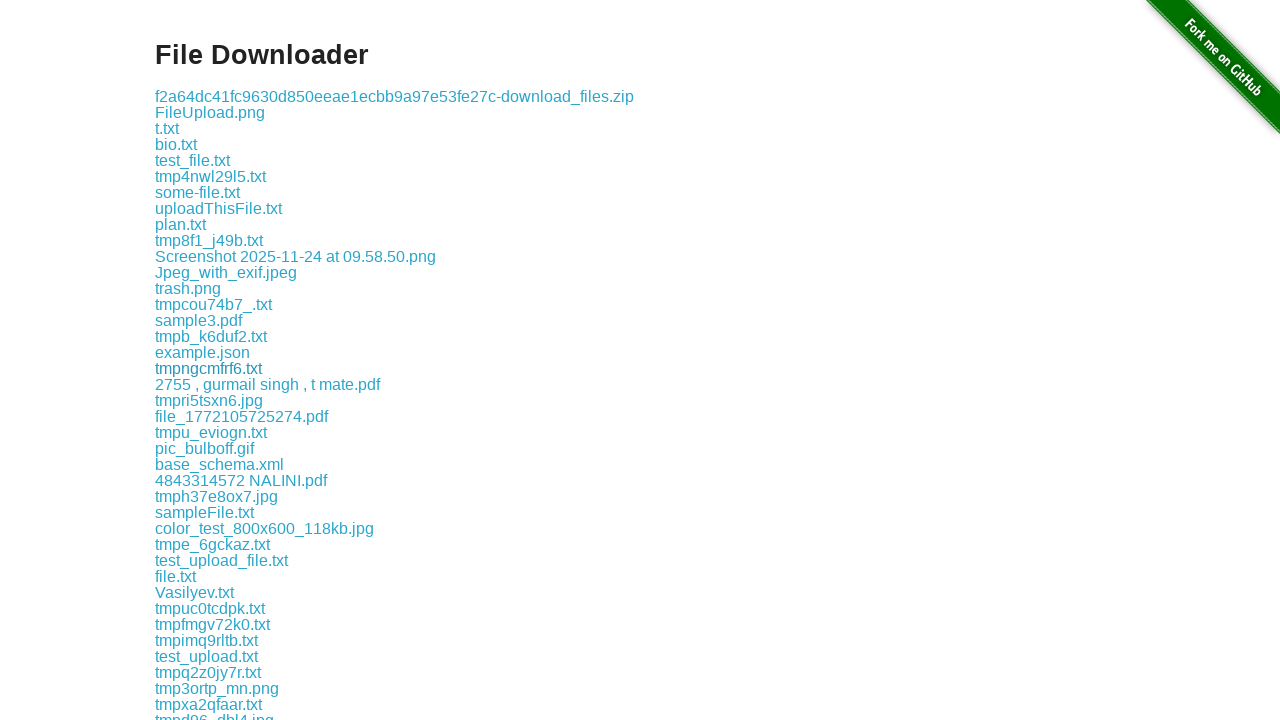

Waited 100ms for download 18 to initiate
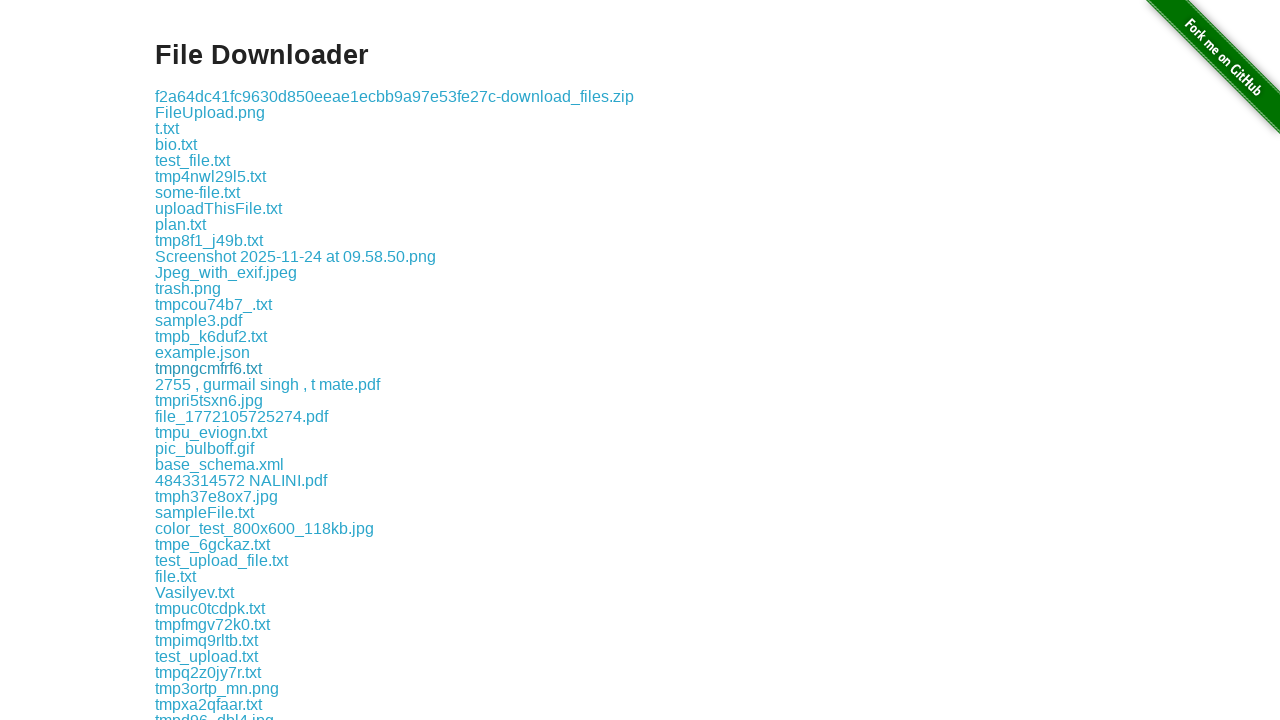

Clicked download link 19 at (268, 384) on //*[@id="content"]/div/a[19]
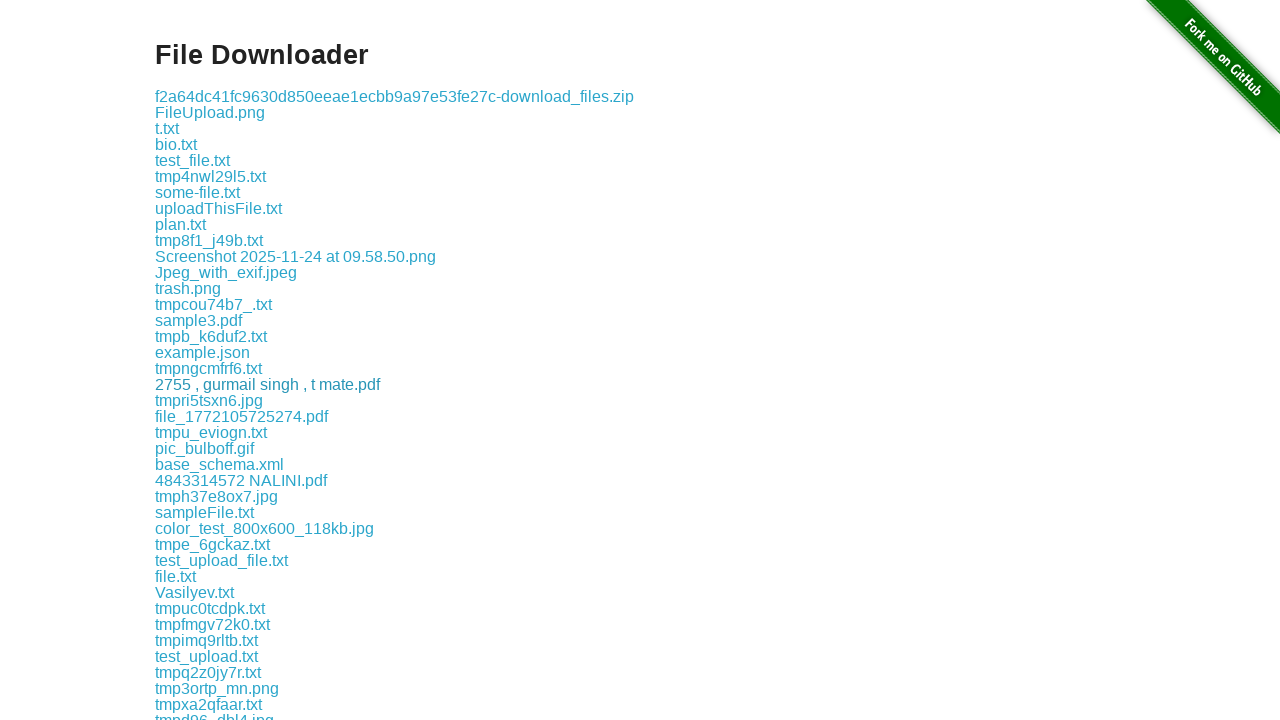

Waited 100ms for download 19 to initiate
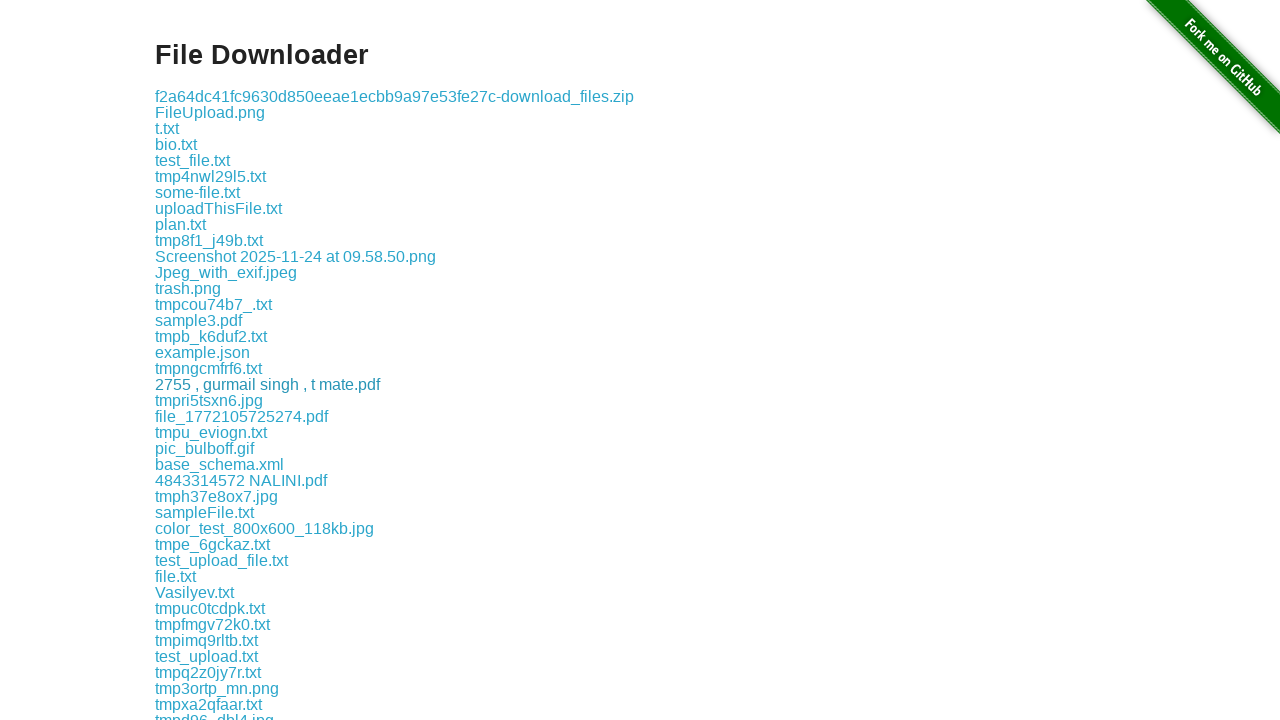

Clicked download link 20 at (209, 400) on //*[@id="content"]/div/a[20]
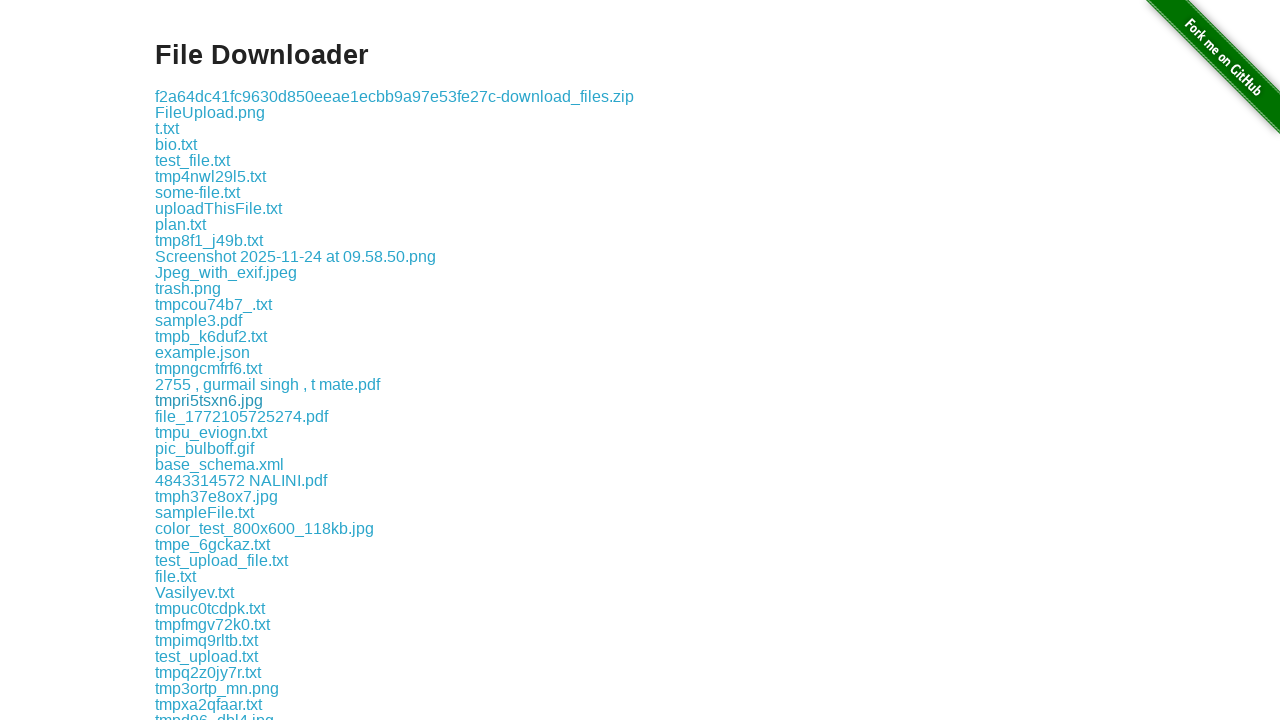

Waited 100ms for download 20 to initiate
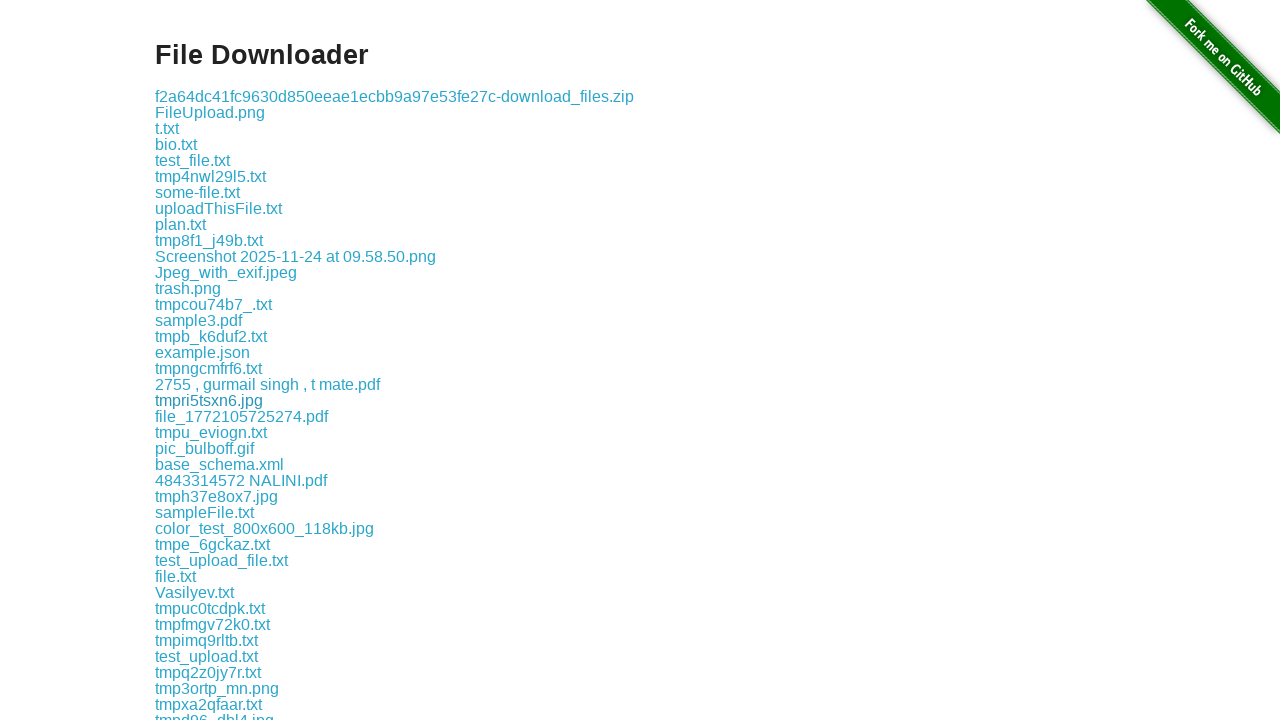

Clicked download link 21 at (242, 416) on //*[@id="content"]/div/a[21]
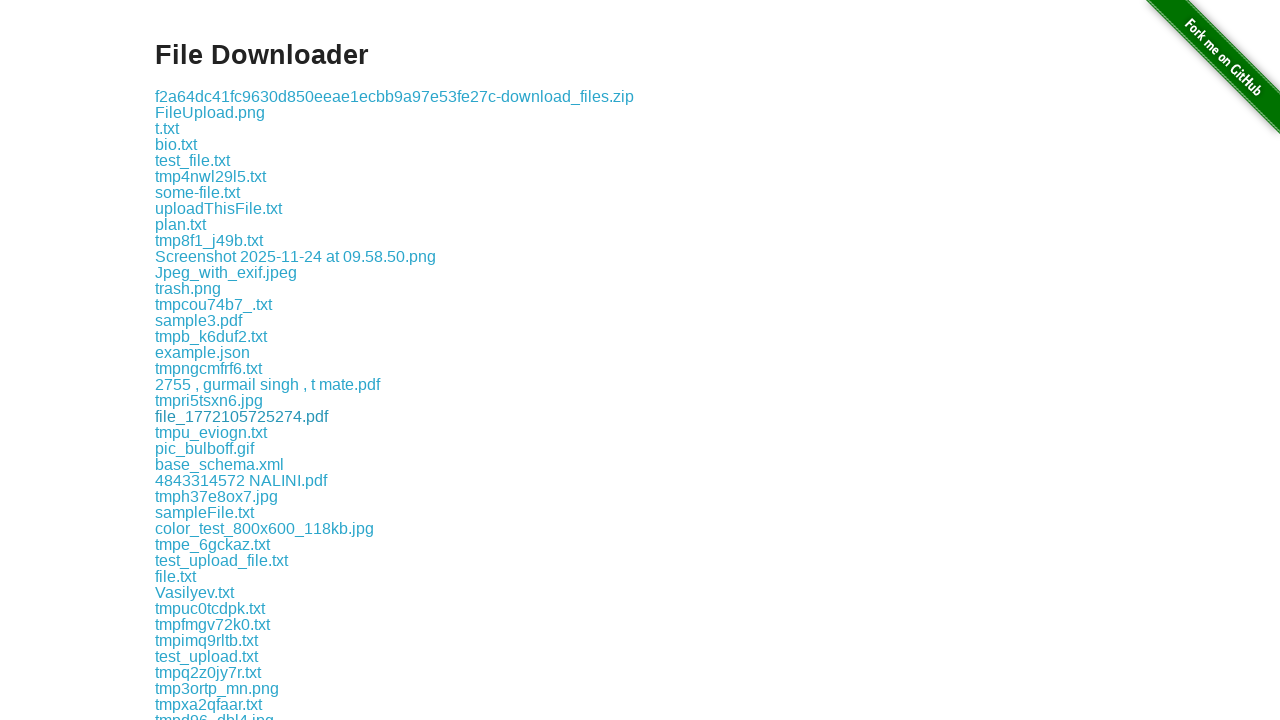

Waited 100ms for download 21 to initiate
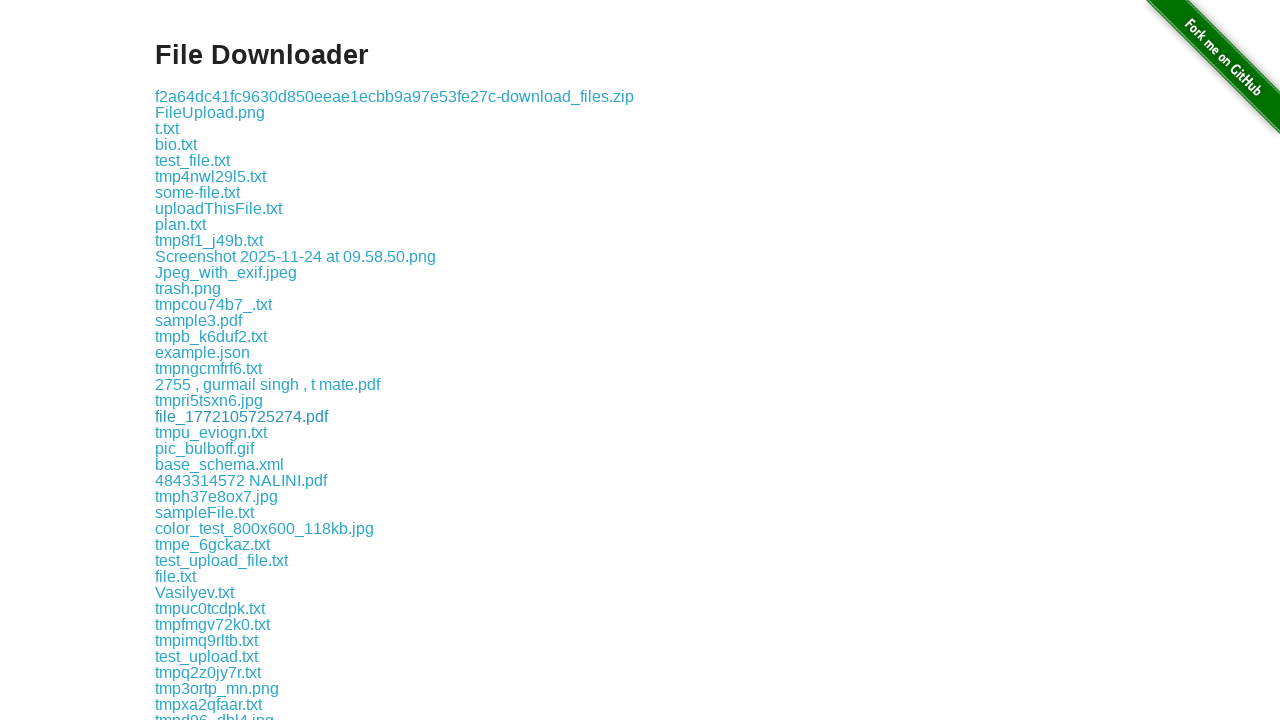

Clicked download link 22 at (211, 432) on //*[@id="content"]/div/a[22]
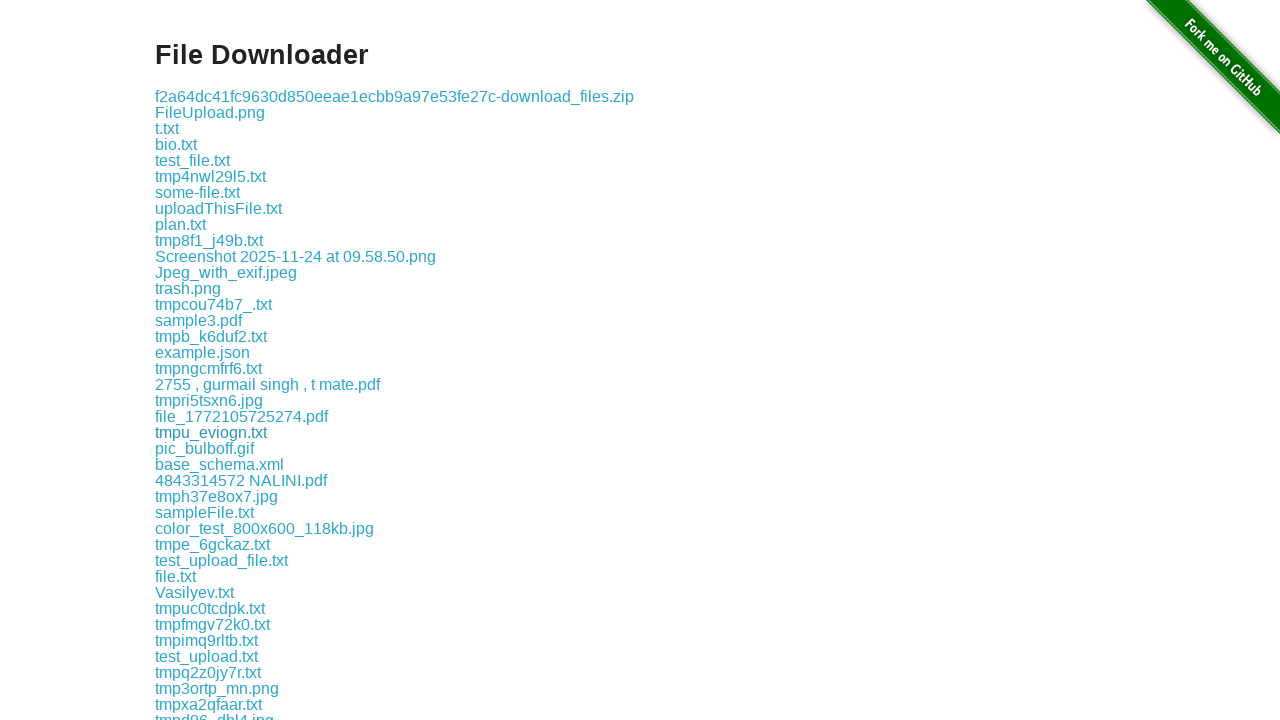

Waited 100ms for download 22 to initiate
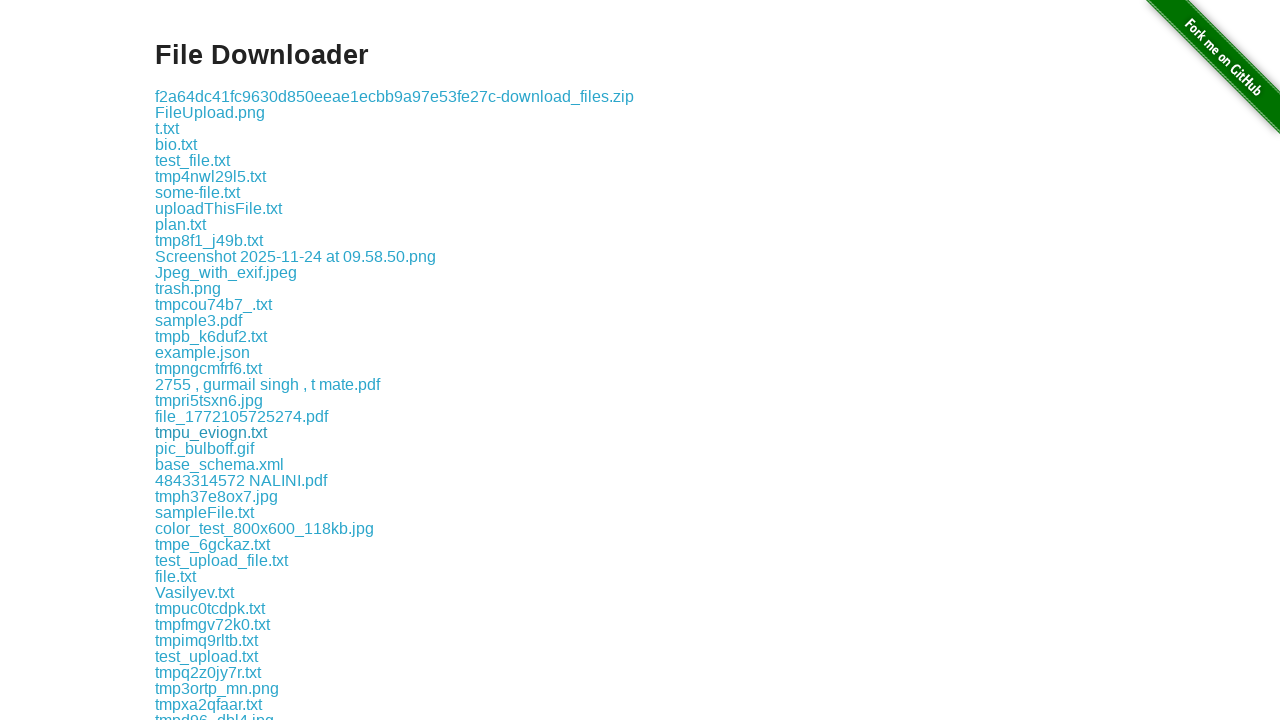

Clicked download link 23 at (204, 448) on //*[@id="content"]/div/a[23]
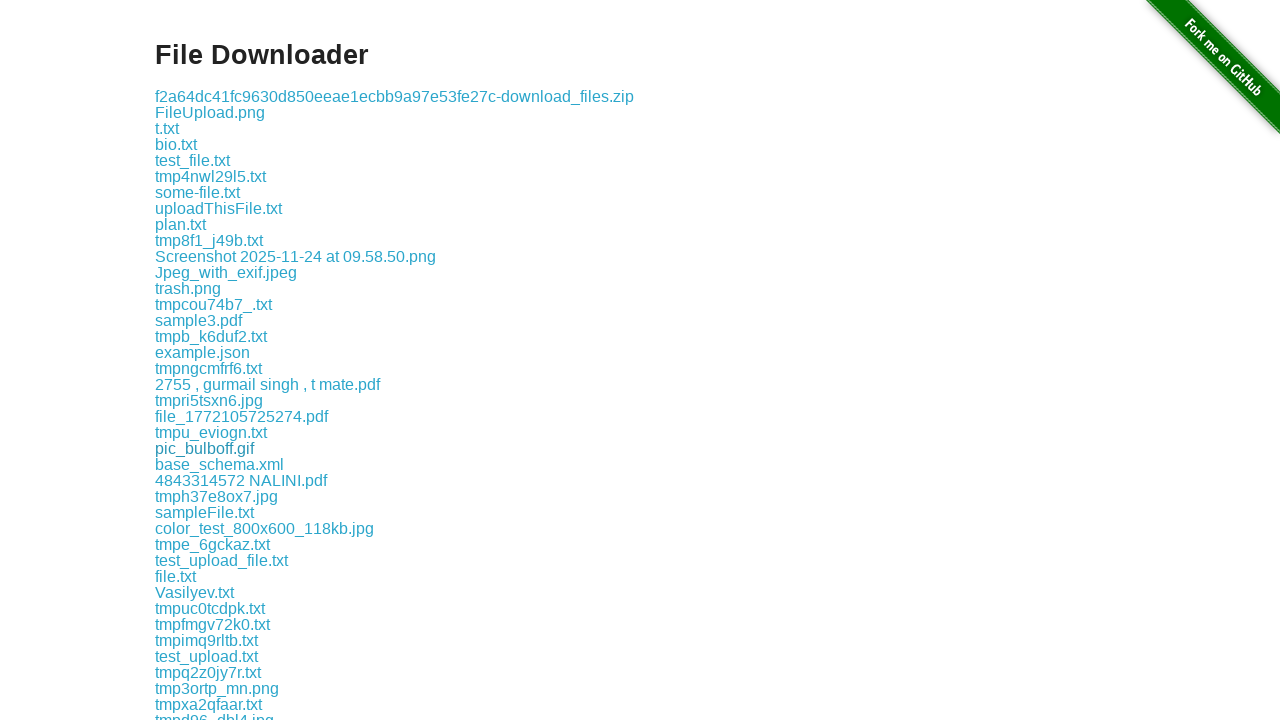

Waited 100ms for download 23 to initiate
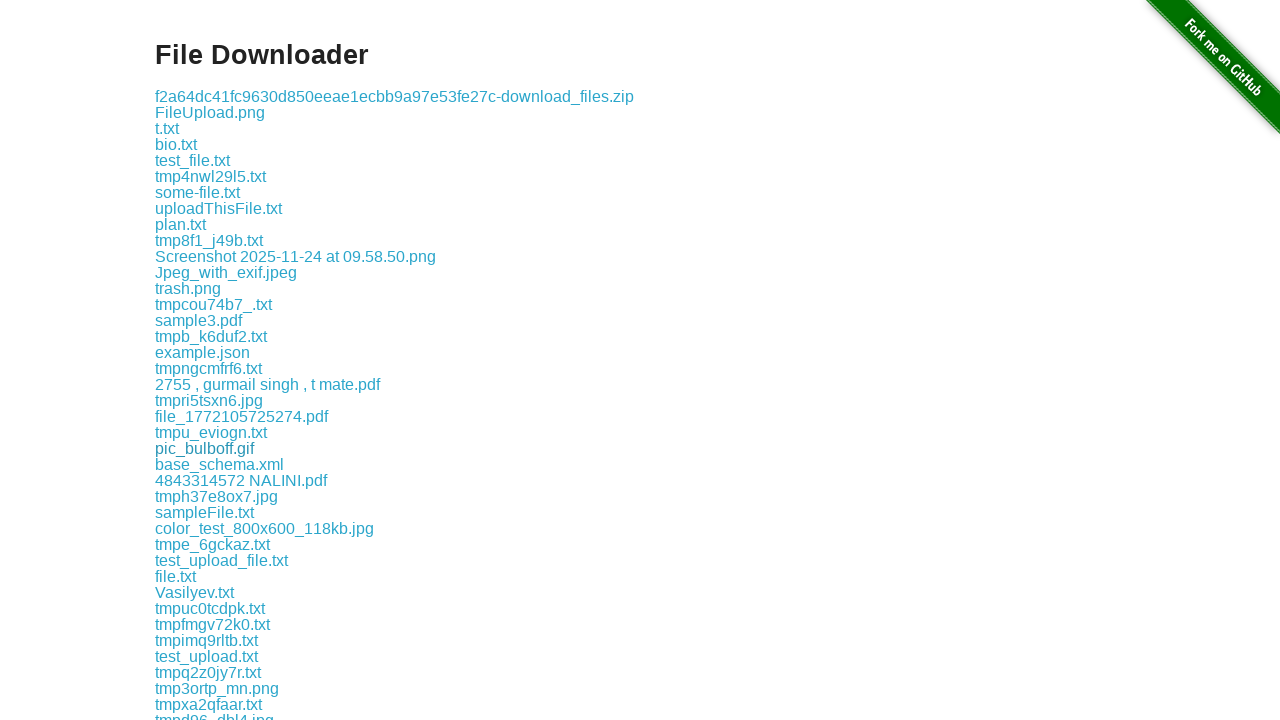

Clicked download link 24 at (220, 464) on //*[@id="content"]/div/a[24]
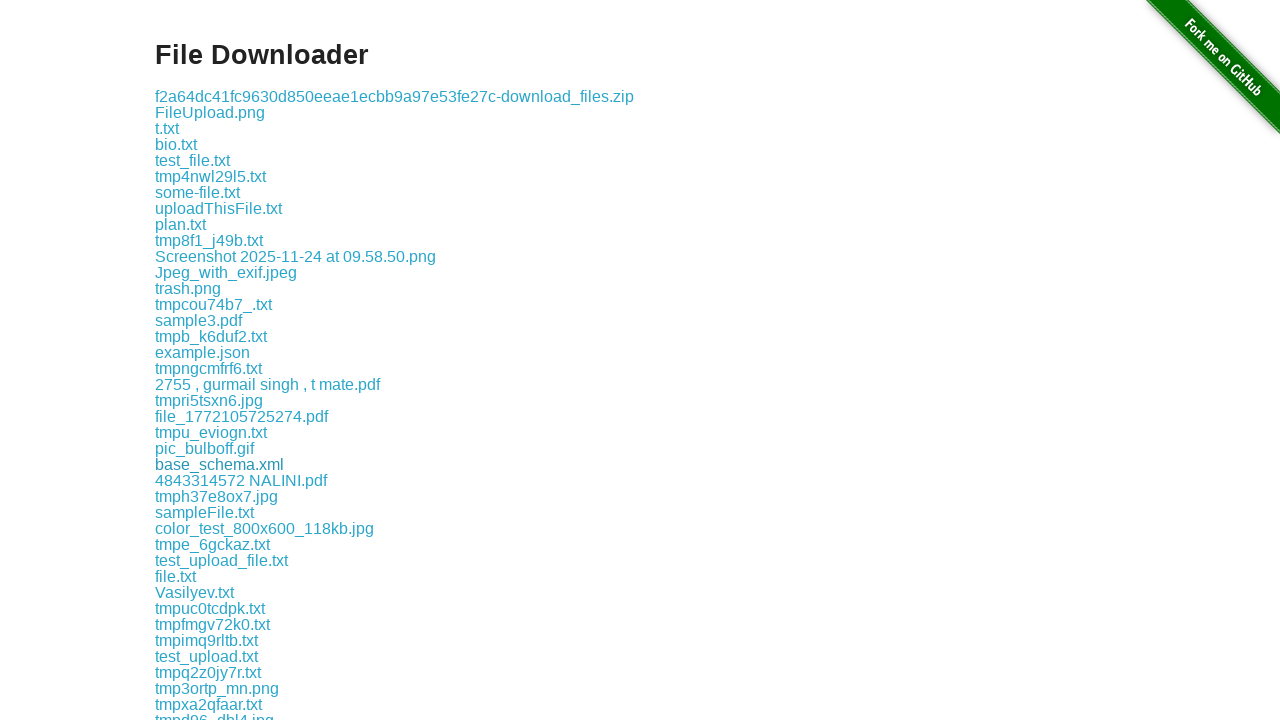

Waited 100ms for download 24 to initiate
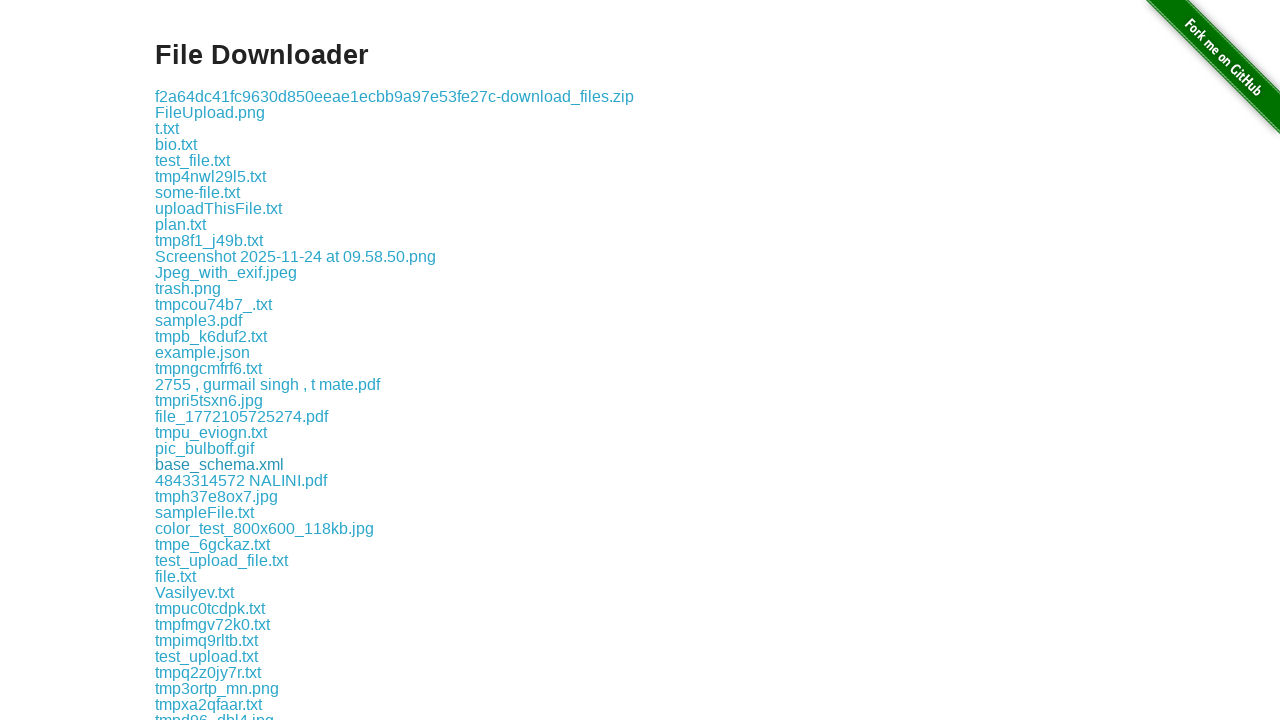

Clicked download link 25 at (241, 480) on //*[@id="content"]/div/a[25]
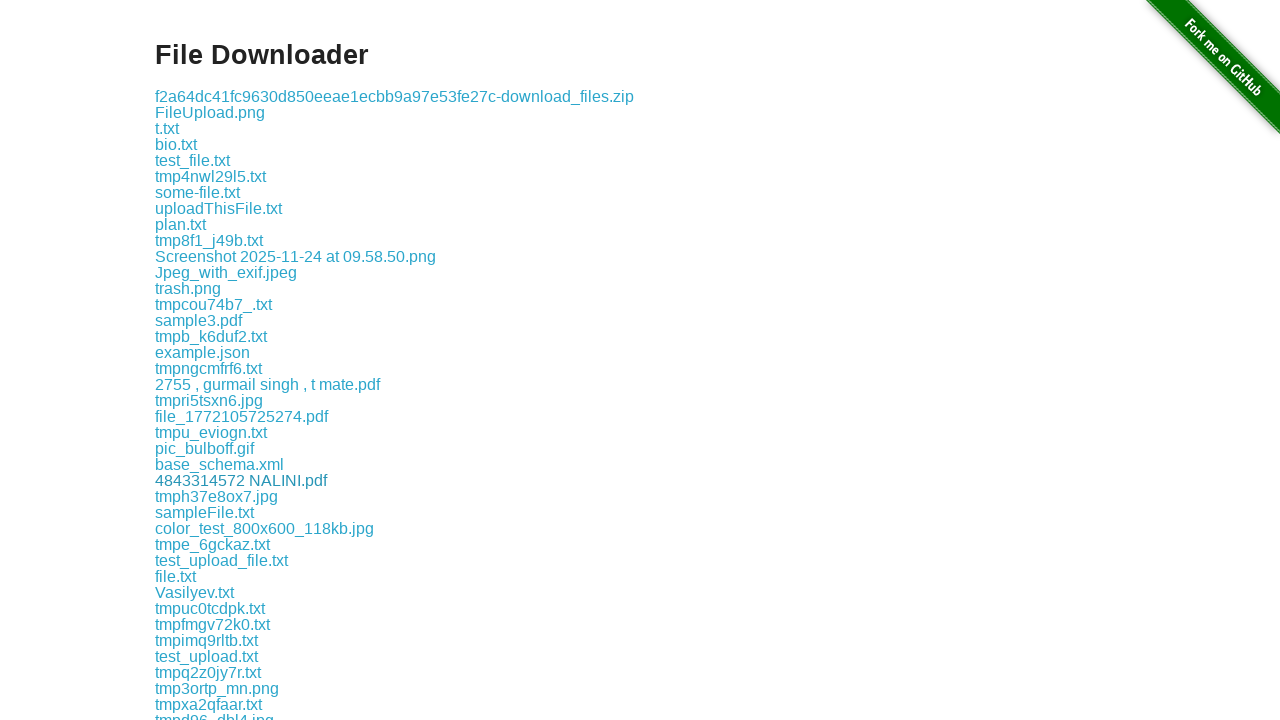

Waited 100ms for download 25 to initiate
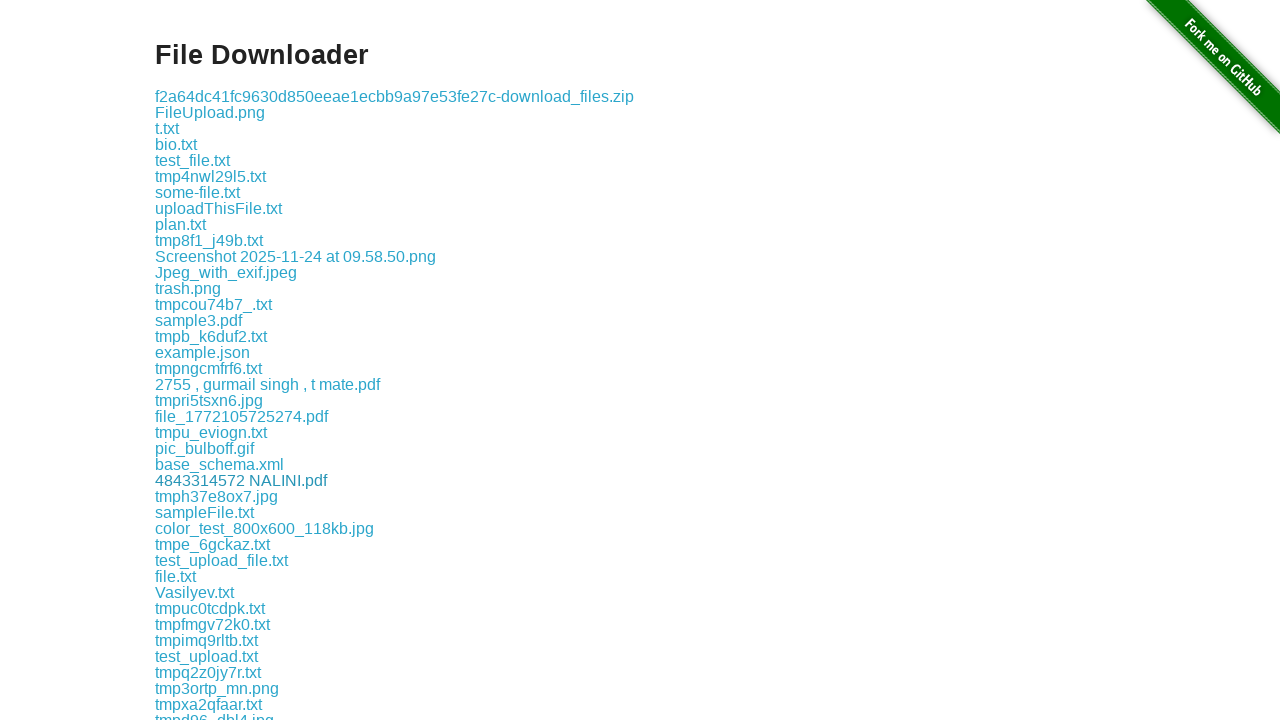

Clicked download link 26 at (216, 496) on //*[@id="content"]/div/a[26]
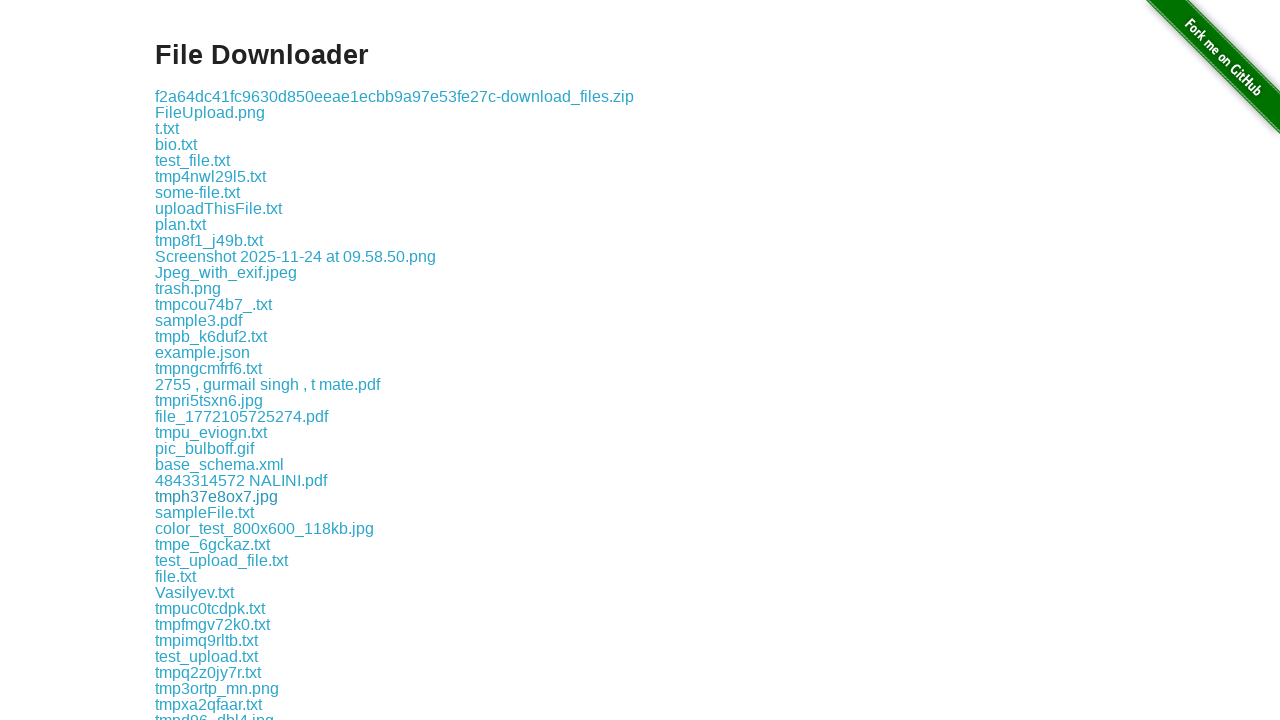

Waited 100ms for download 26 to initiate
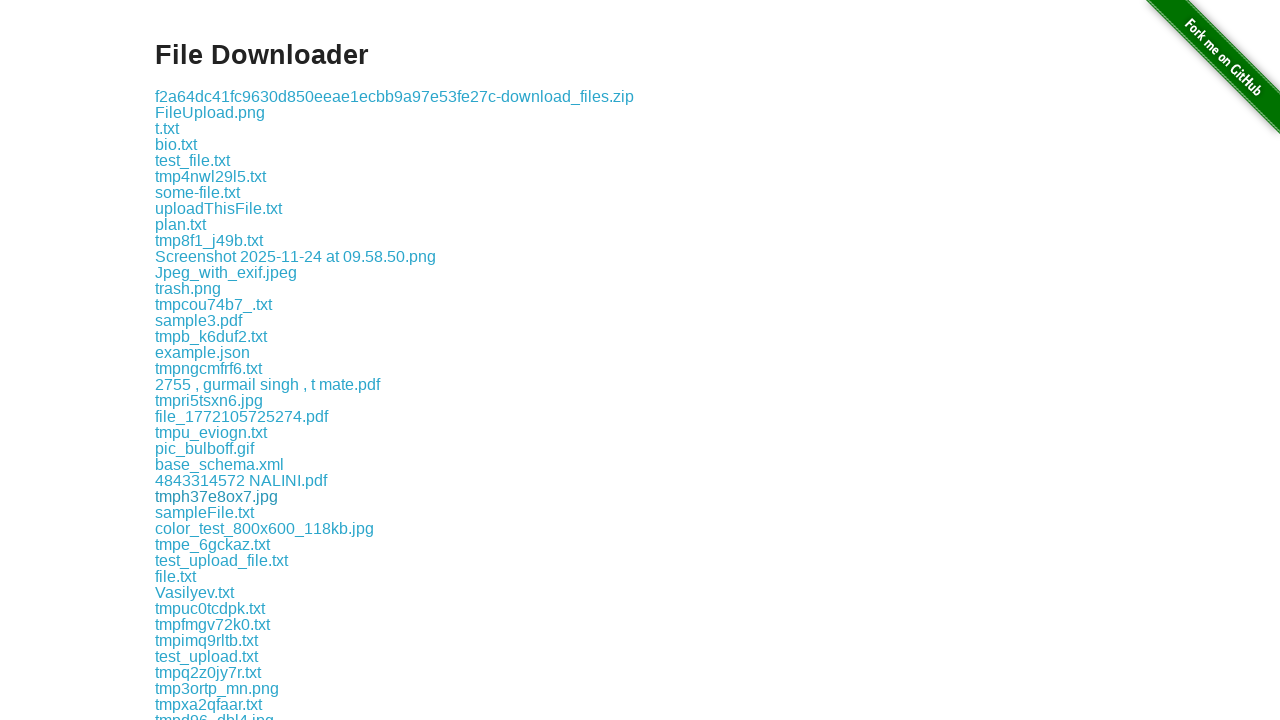

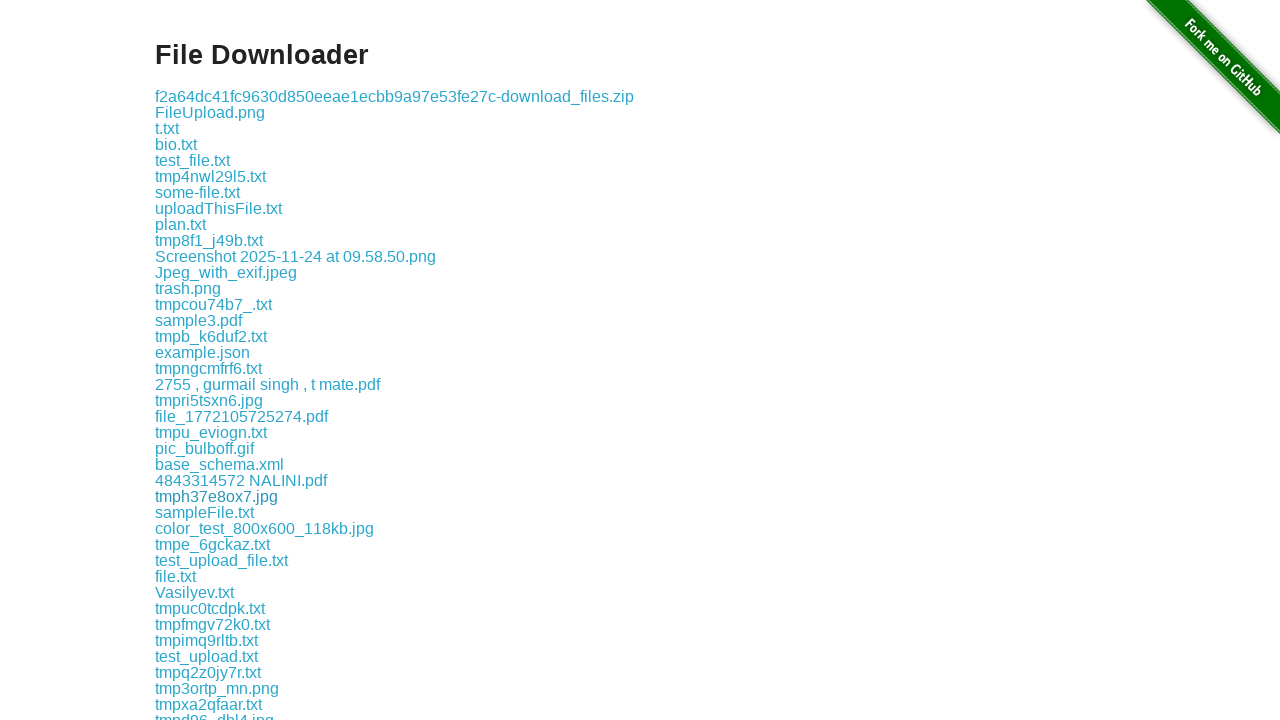